Tests slider widget interaction by navigating to widgets section and adjusting a slider to a specific value

Starting URL: http://85.192.34.140:8081/

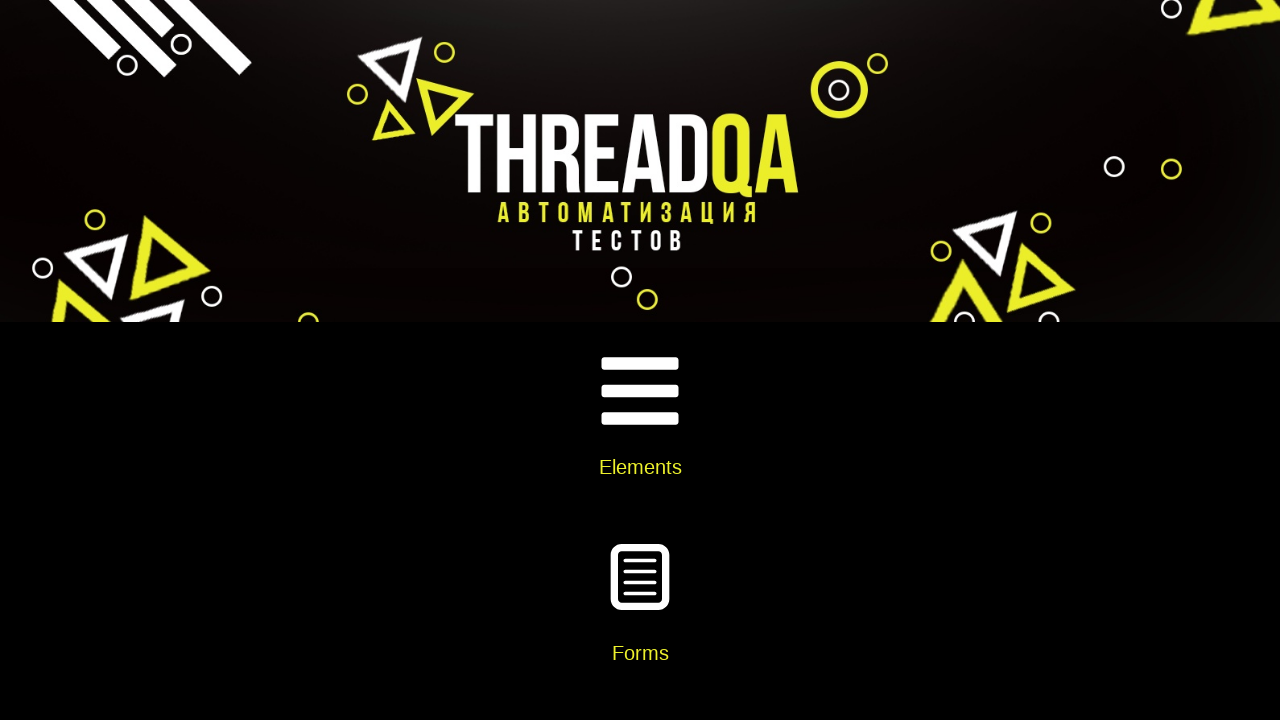

Clicked on Widgets card at (640, 360) on xpath=//div[@class='card-body']//h5[text()='Widgets']
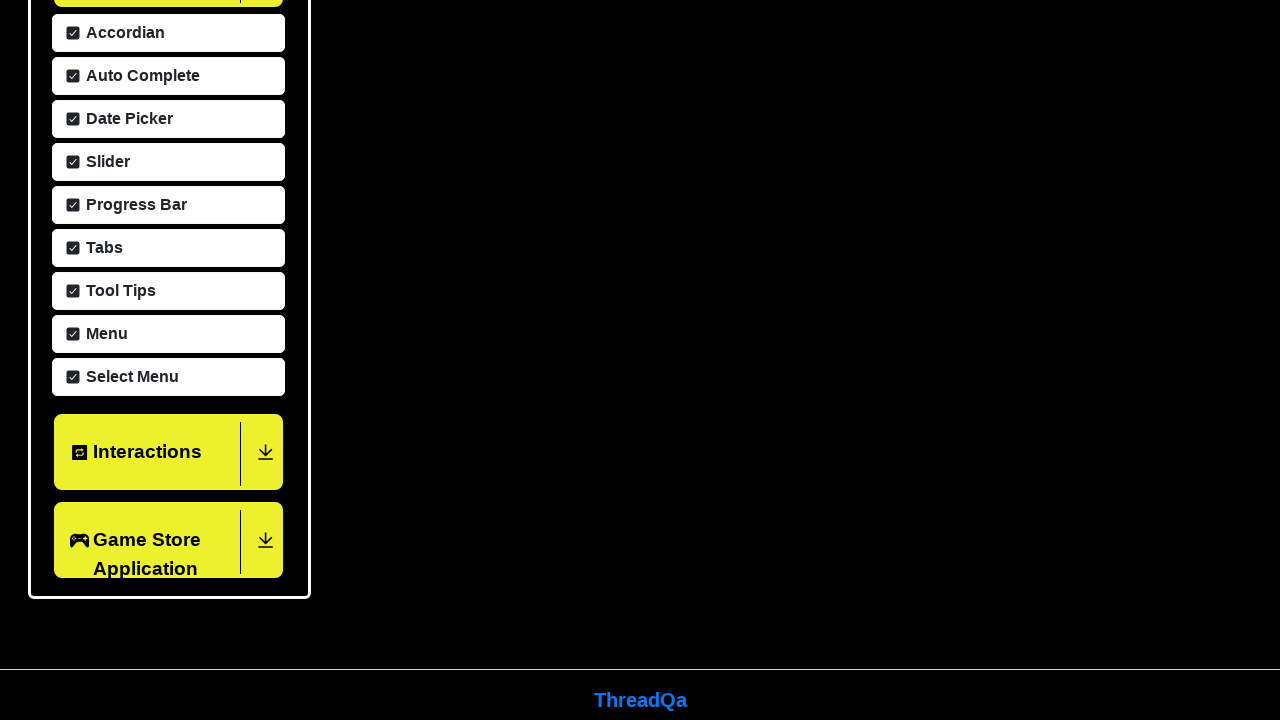

Clicked on Slider menu item at (105, 152) on xpath=//span[text()='Slider']
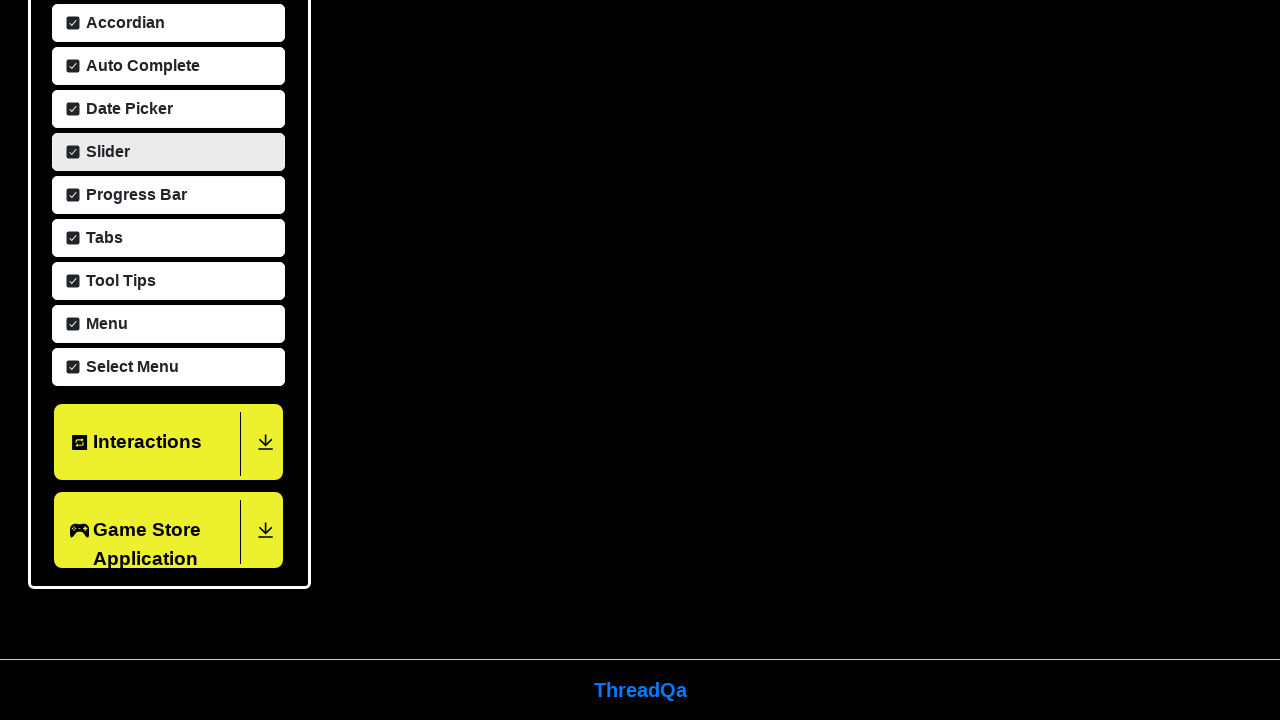

Located slider element
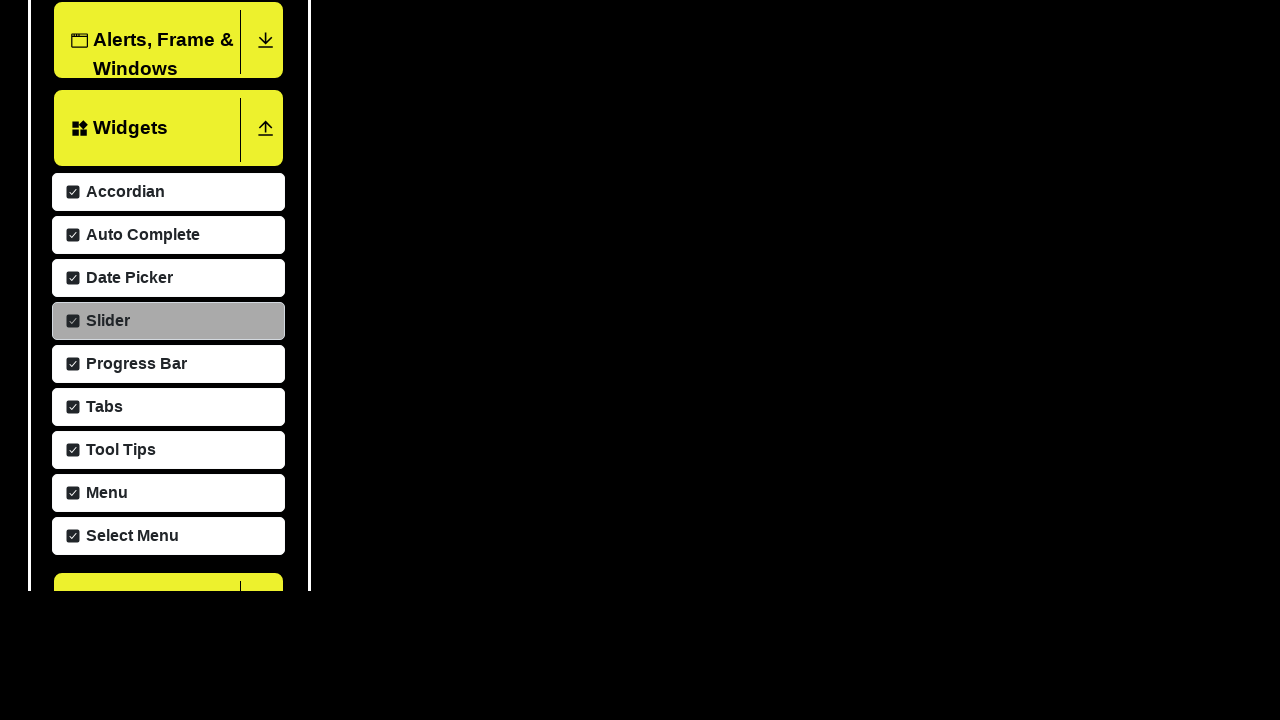

Retrieved current slider value: 25
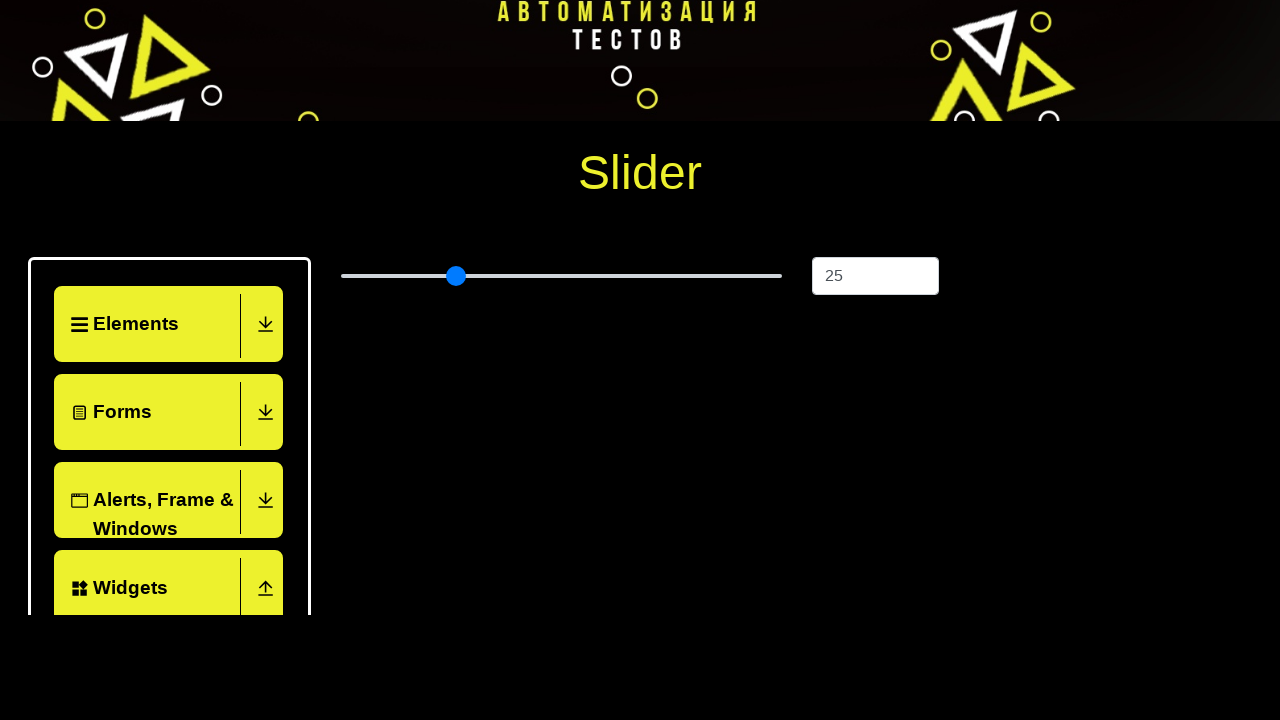

Pressed ArrowRight on slider (move 1/60) on xpath=//input[@class='range-slider range-slider--primary']
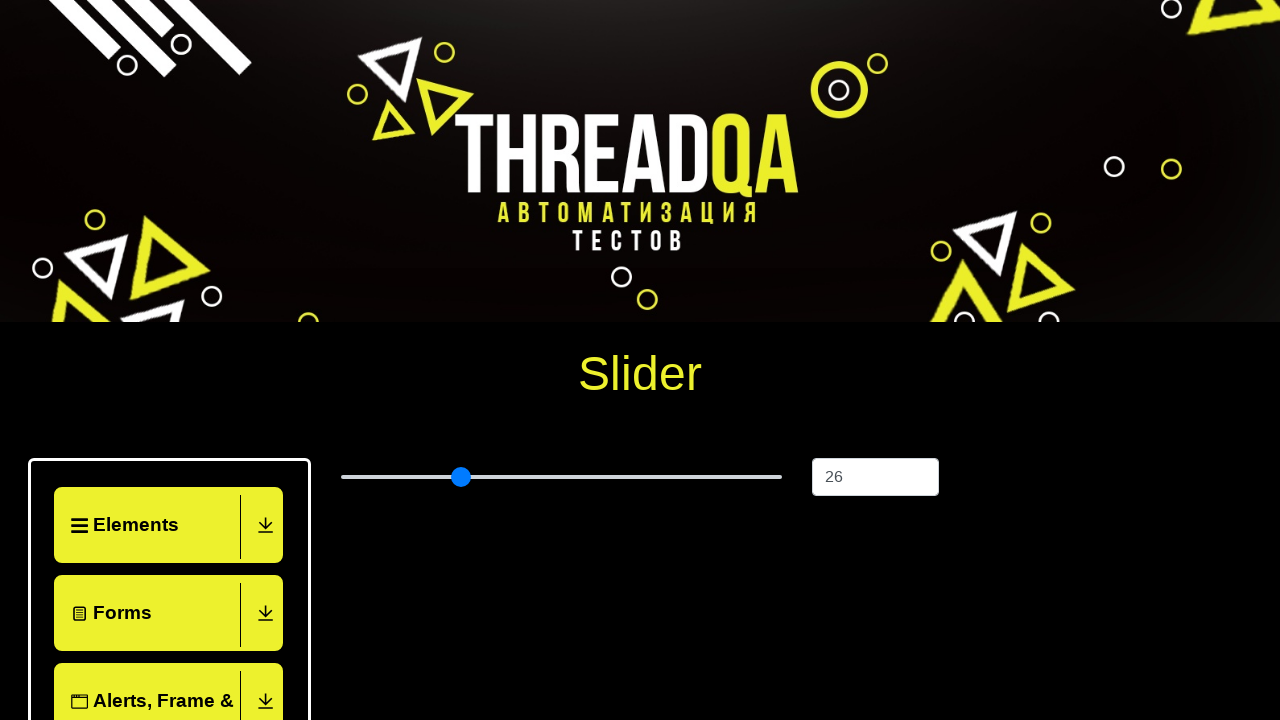

Pressed ArrowRight on slider (move 2/60) on xpath=//input[@class='range-slider range-slider--primary']
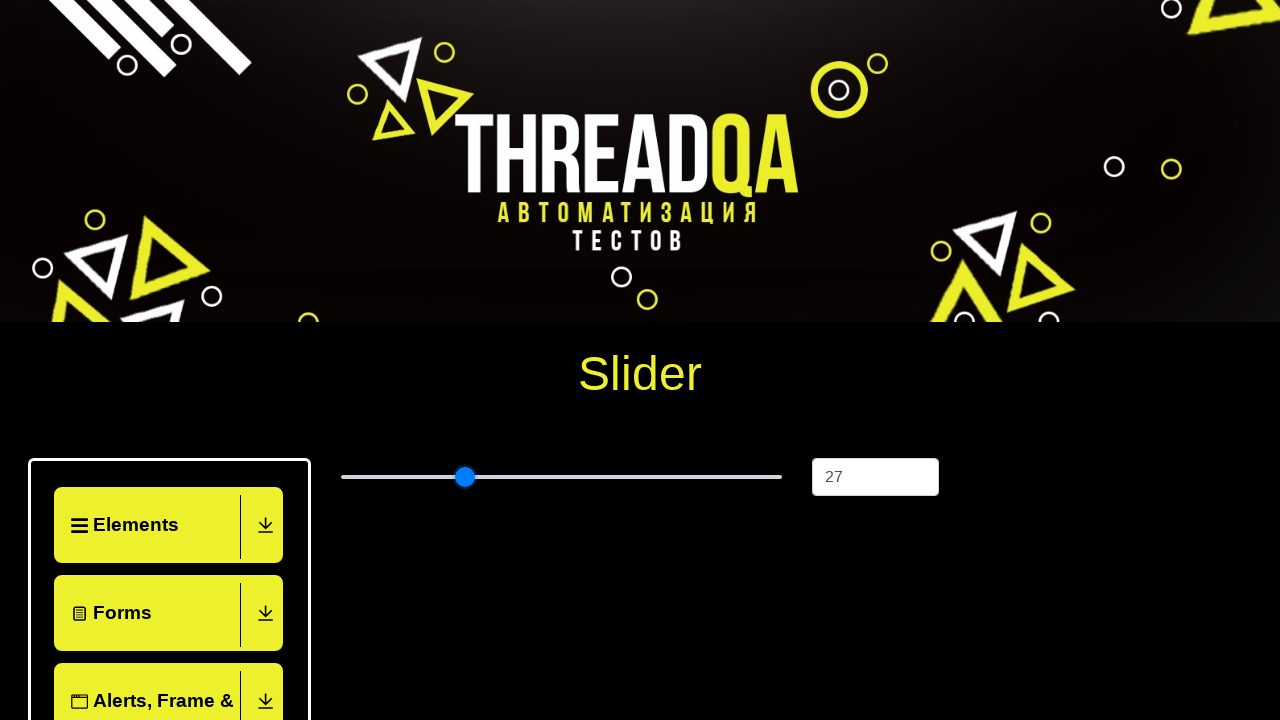

Pressed ArrowRight on slider (move 3/60) on xpath=//input[@class='range-slider range-slider--primary']
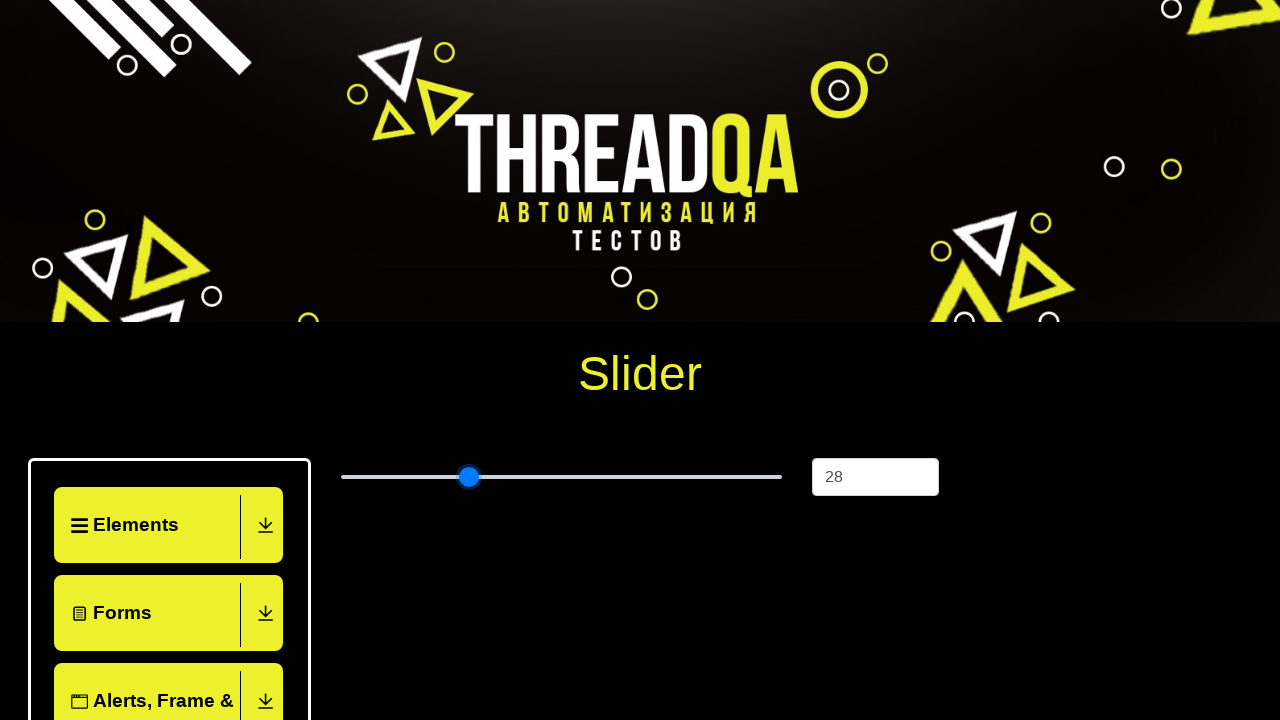

Pressed ArrowRight on slider (move 4/60) on xpath=//input[@class='range-slider range-slider--primary']
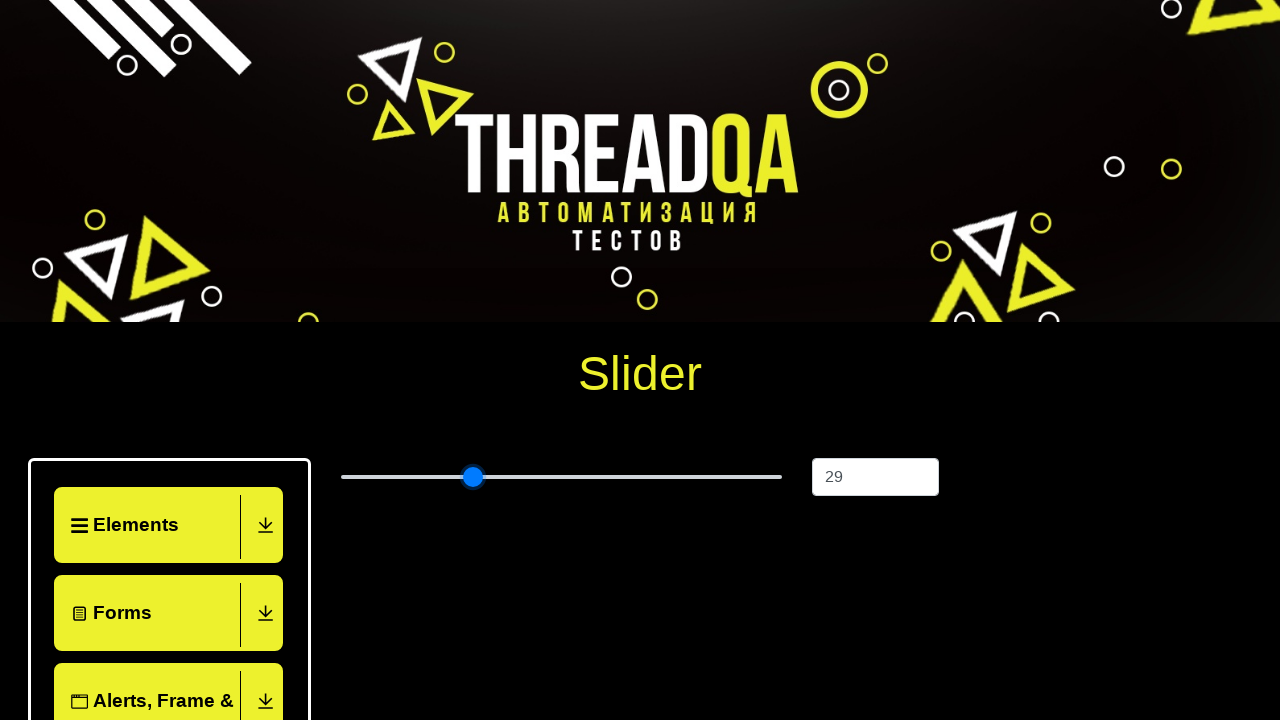

Pressed ArrowRight on slider (move 5/60) on xpath=//input[@class='range-slider range-slider--primary']
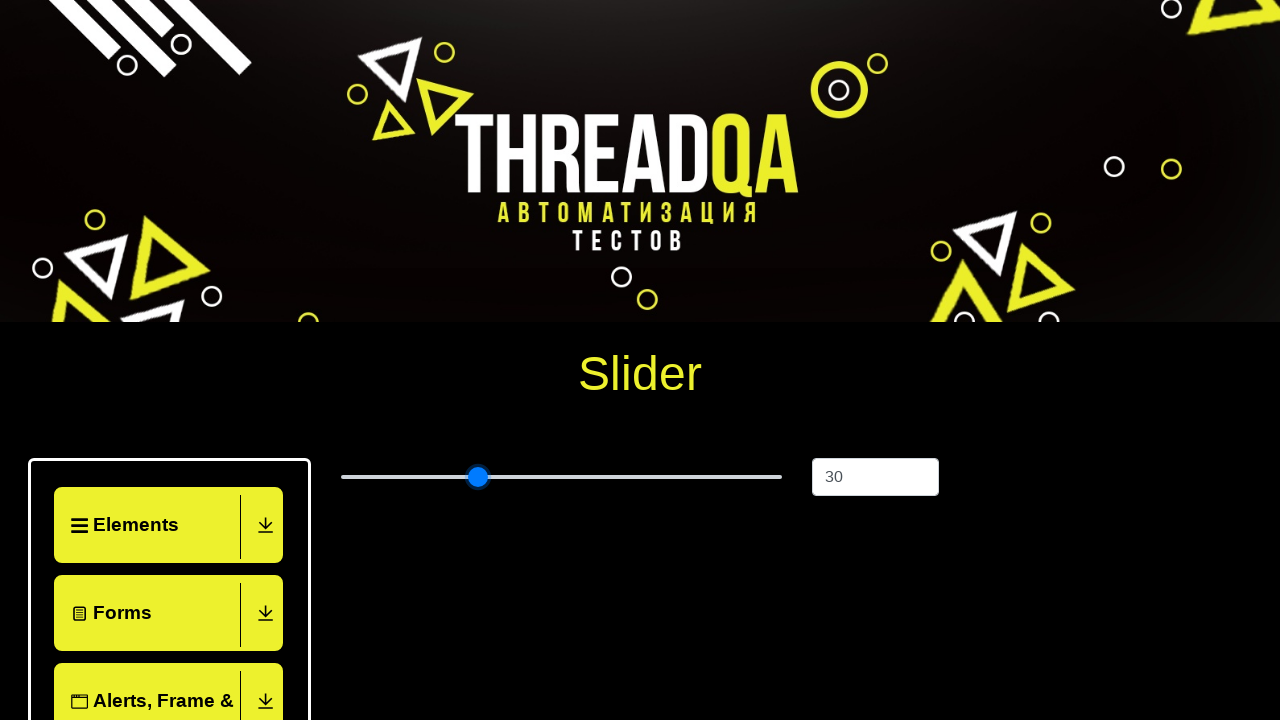

Pressed ArrowRight on slider (move 6/60) on xpath=//input[@class='range-slider range-slider--primary']
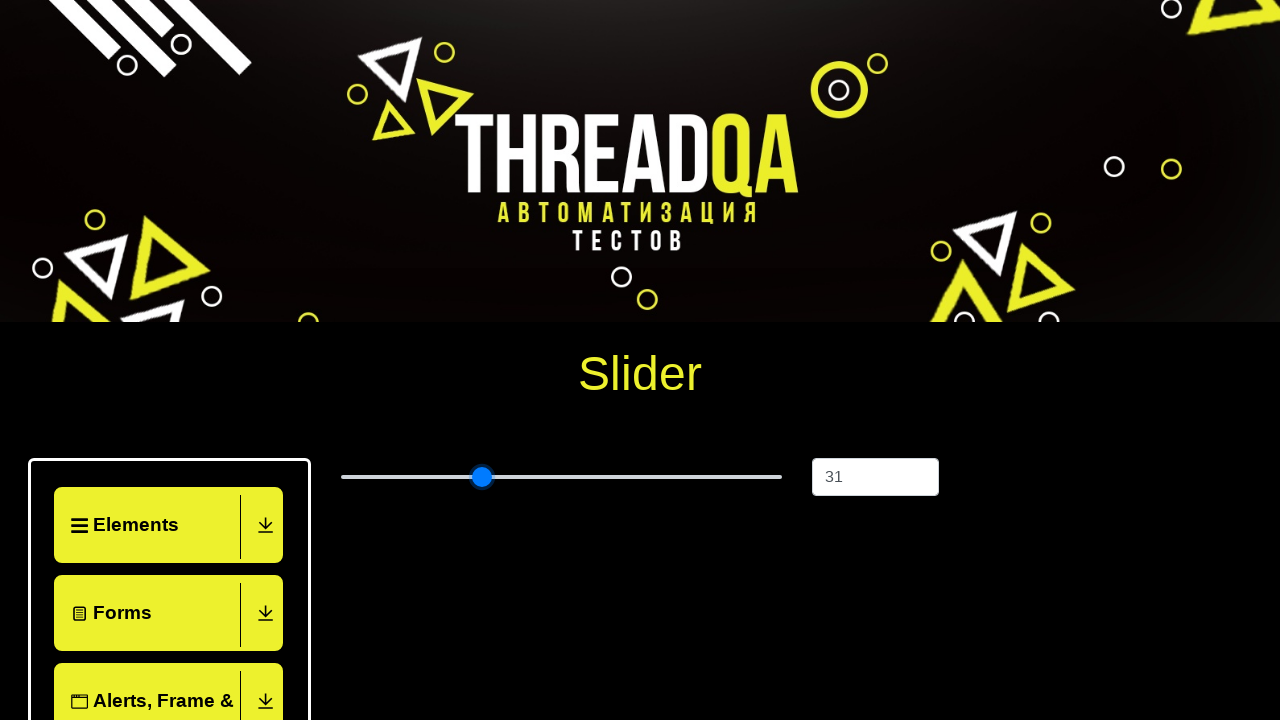

Pressed ArrowRight on slider (move 7/60) on xpath=//input[@class='range-slider range-slider--primary']
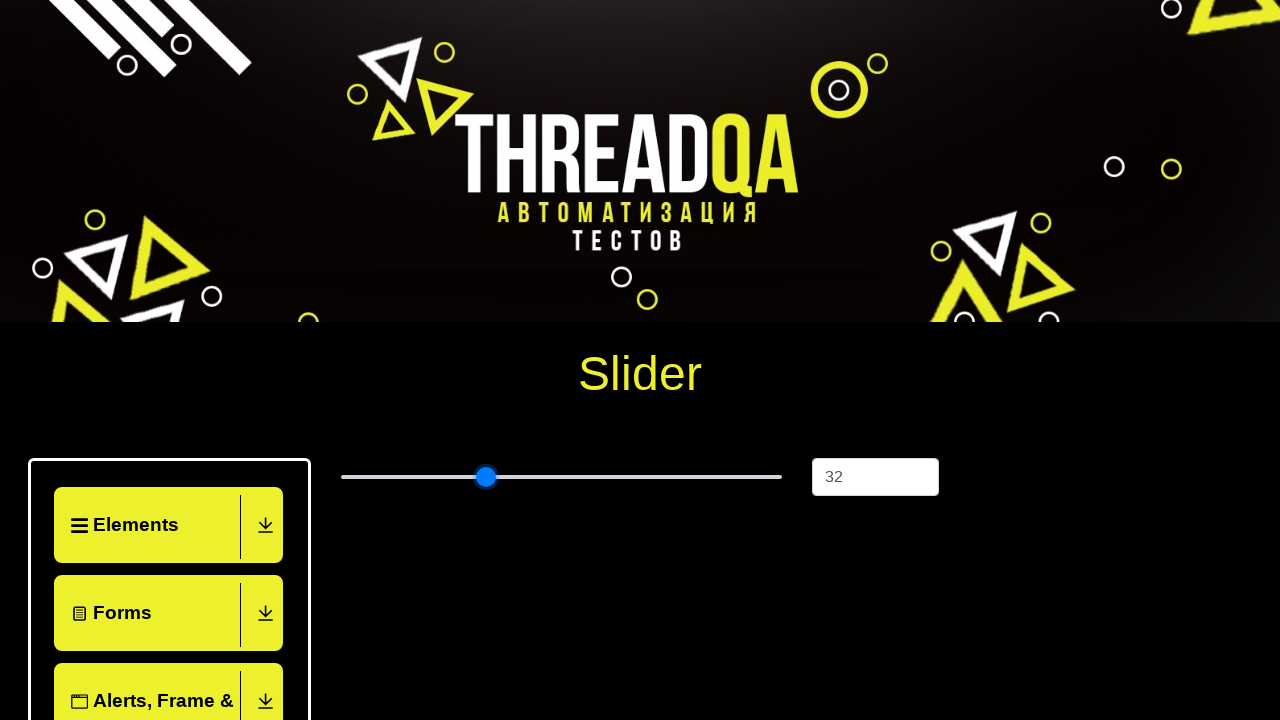

Pressed ArrowRight on slider (move 8/60) on xpath=//input[@class='range-slider range-slider--primary']
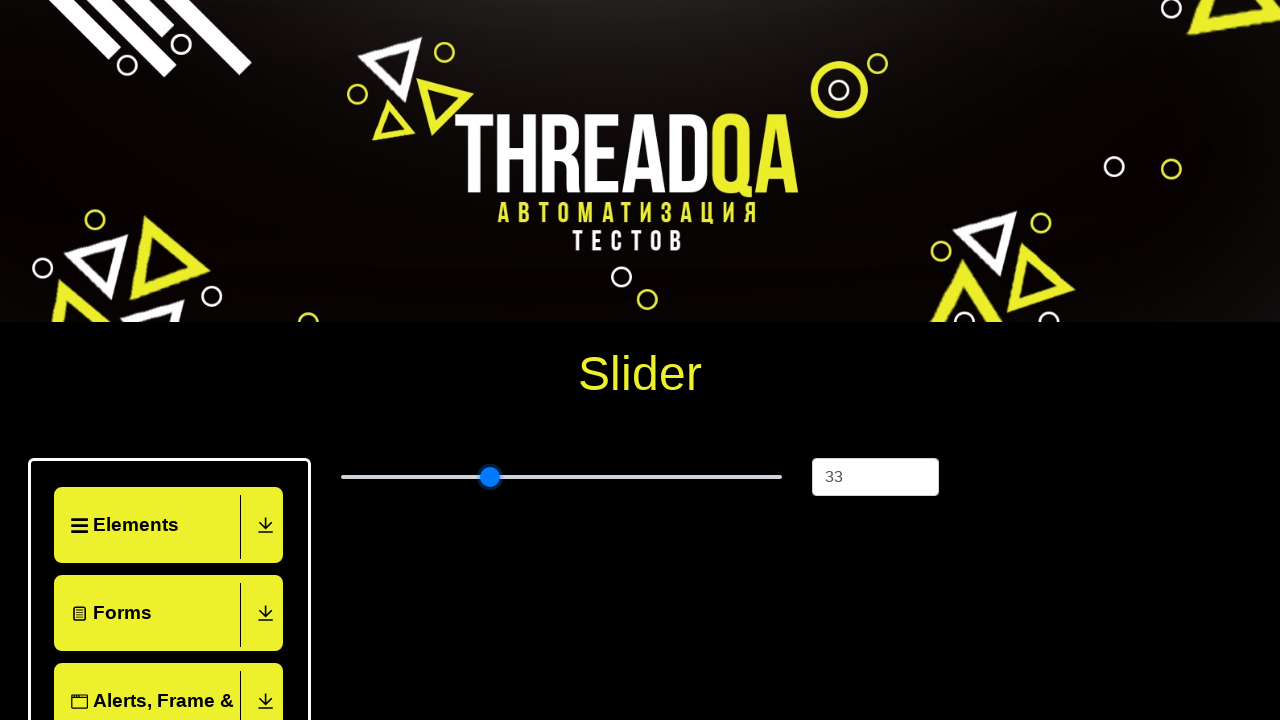

Pressed ArrowRight on slider (move 9/60) on xpath=//input[@class='range-slider range-slider--primary']
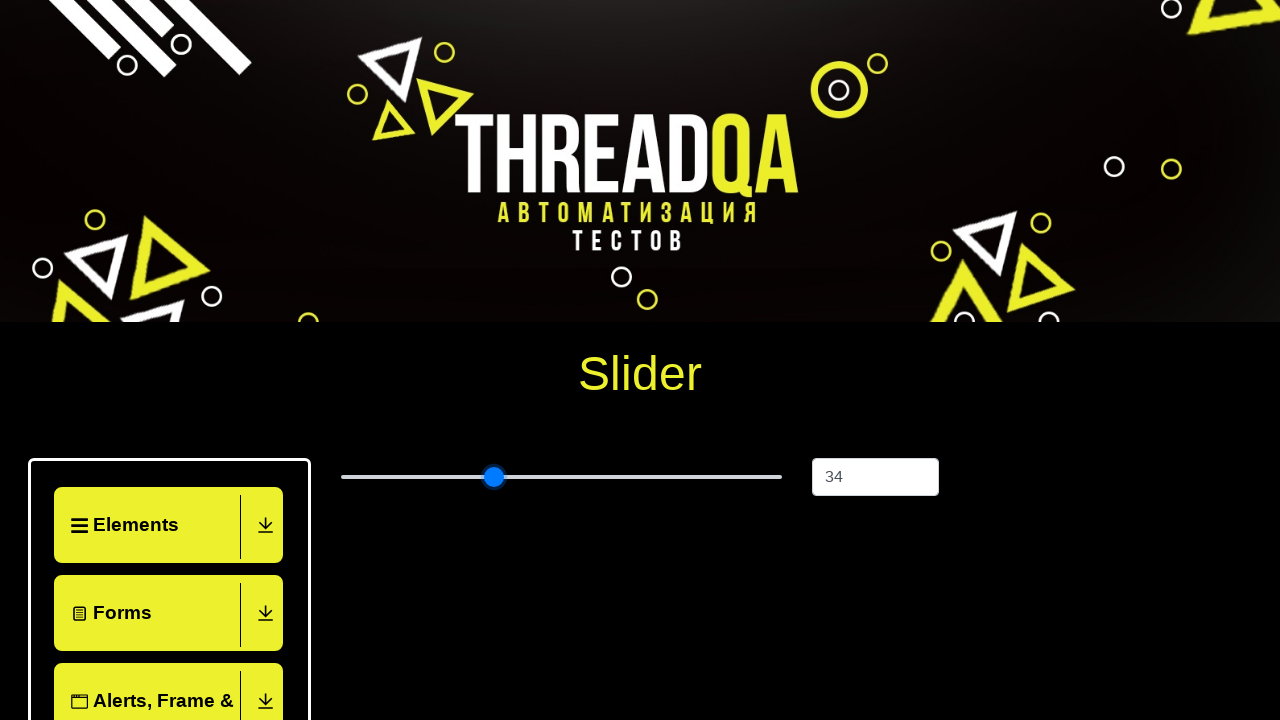

Pressed ArrowRight on slider (move 10/60) on xpath=//input[@class='range-slider range-slider--primary']
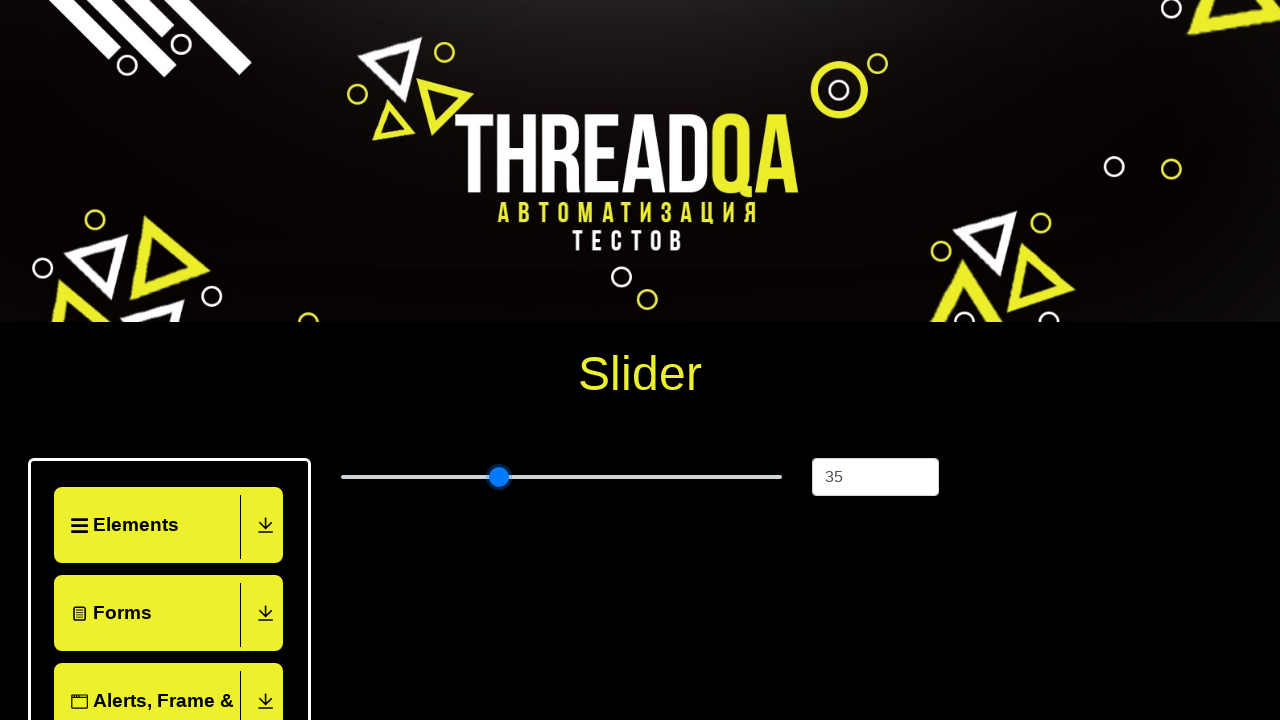

Pressed ArrowRight on slider (move 11/60) on xpath=//input[@class='range-slider range-slider--primary']
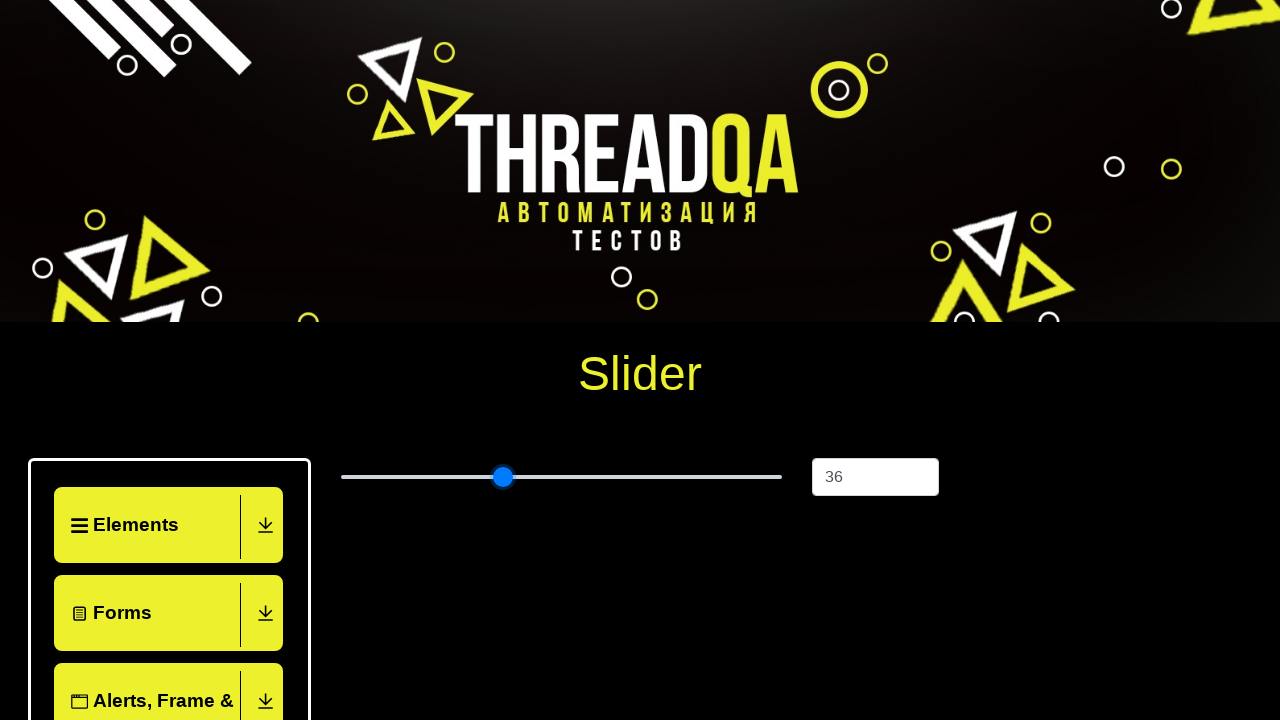

Pressed ArrowRight on slider (move 12/60) on xpath=//input[@class='range-slider range-slider--primary']
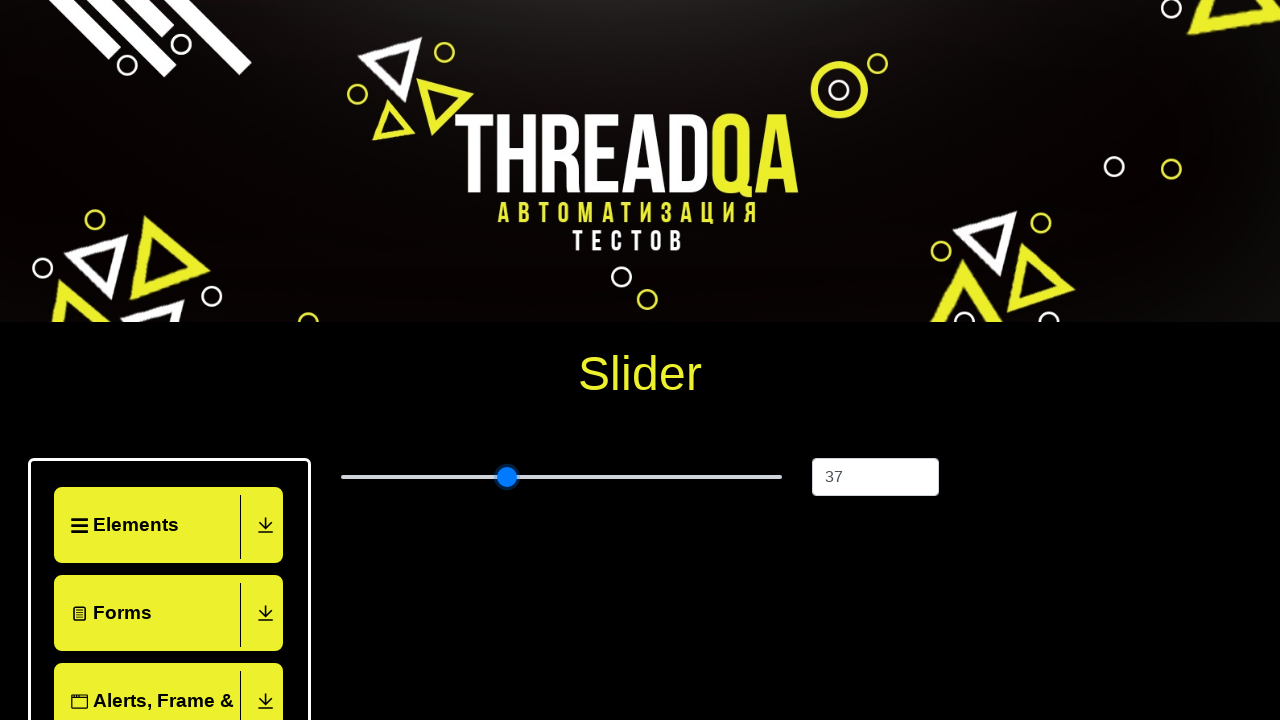

Pressed ArrowRight on slider (move 13/60) on xpath=//input[@class='range-slider range-slider--primary']
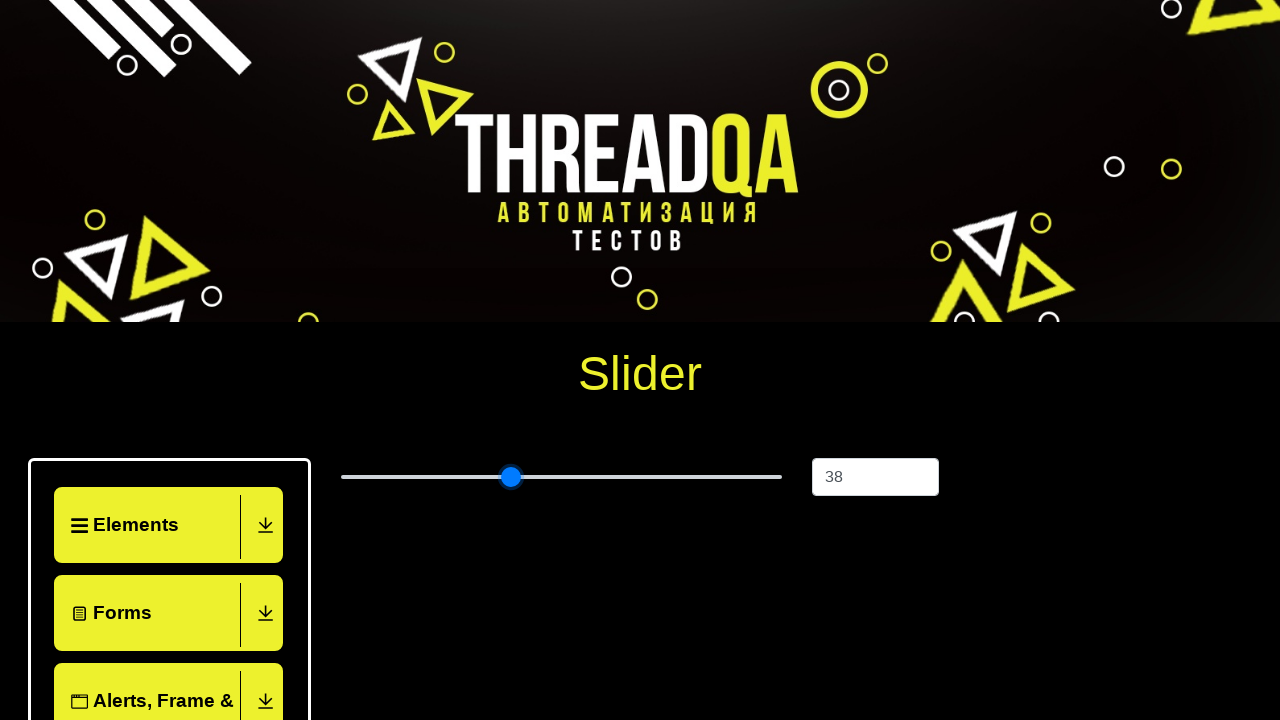

Pressed ArrowRight on slider (move 14/60) on xpath=//input[@class='range-slider range-slider--primary']
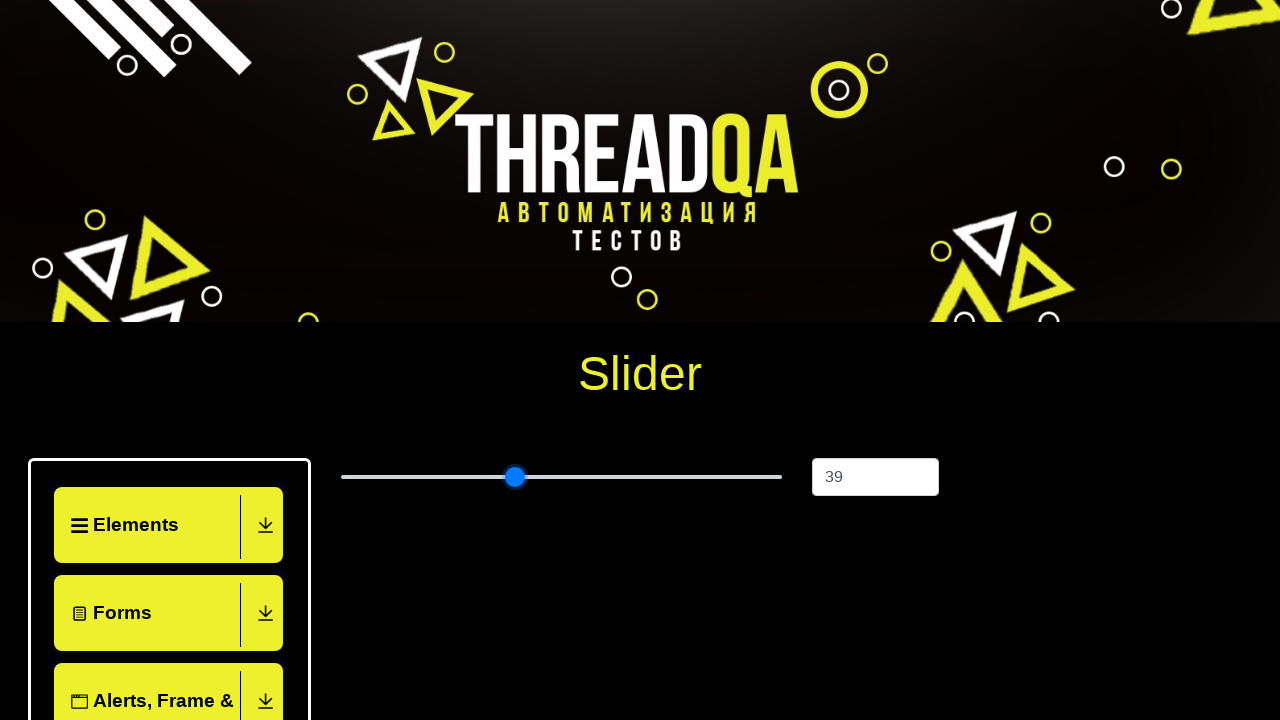

Pressed ArrowRight on slider (move 15/60) on xpath=//input[@class='range-slider range-slider--primary']
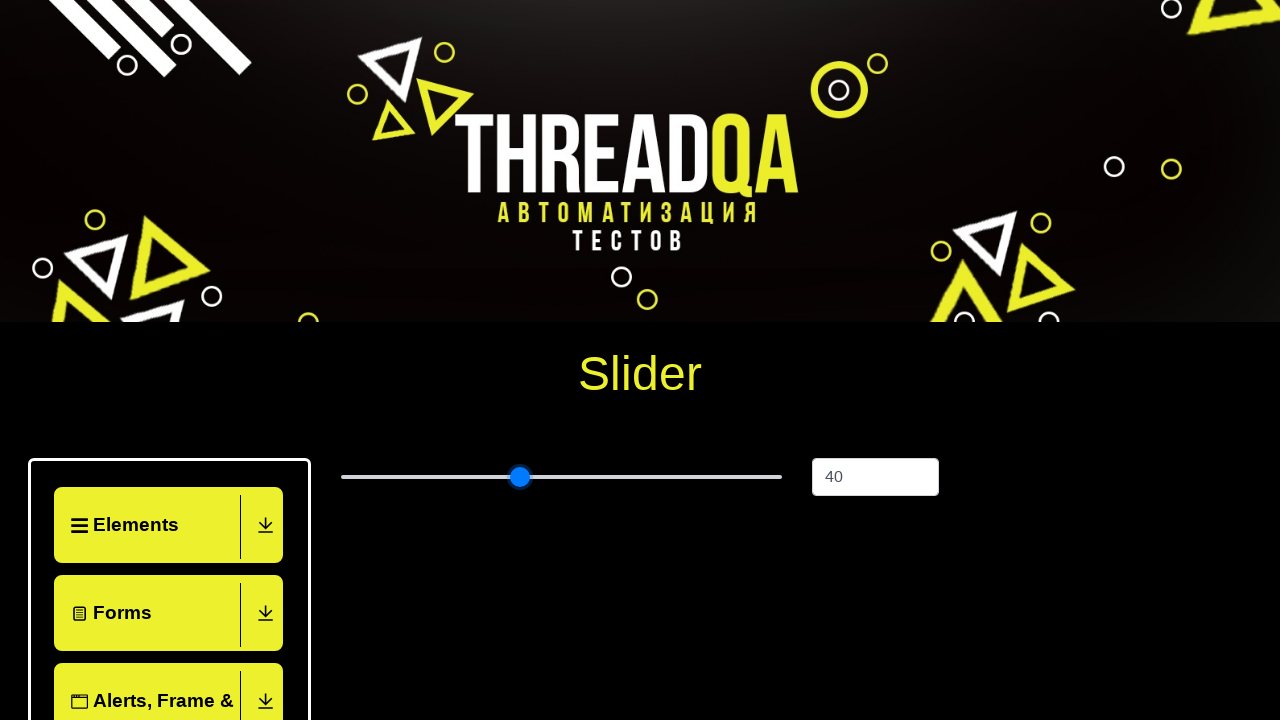

Pressed ArrowRight on slider (move 16/60) on xpath=//input[@class='range-slider range-slider--primary']
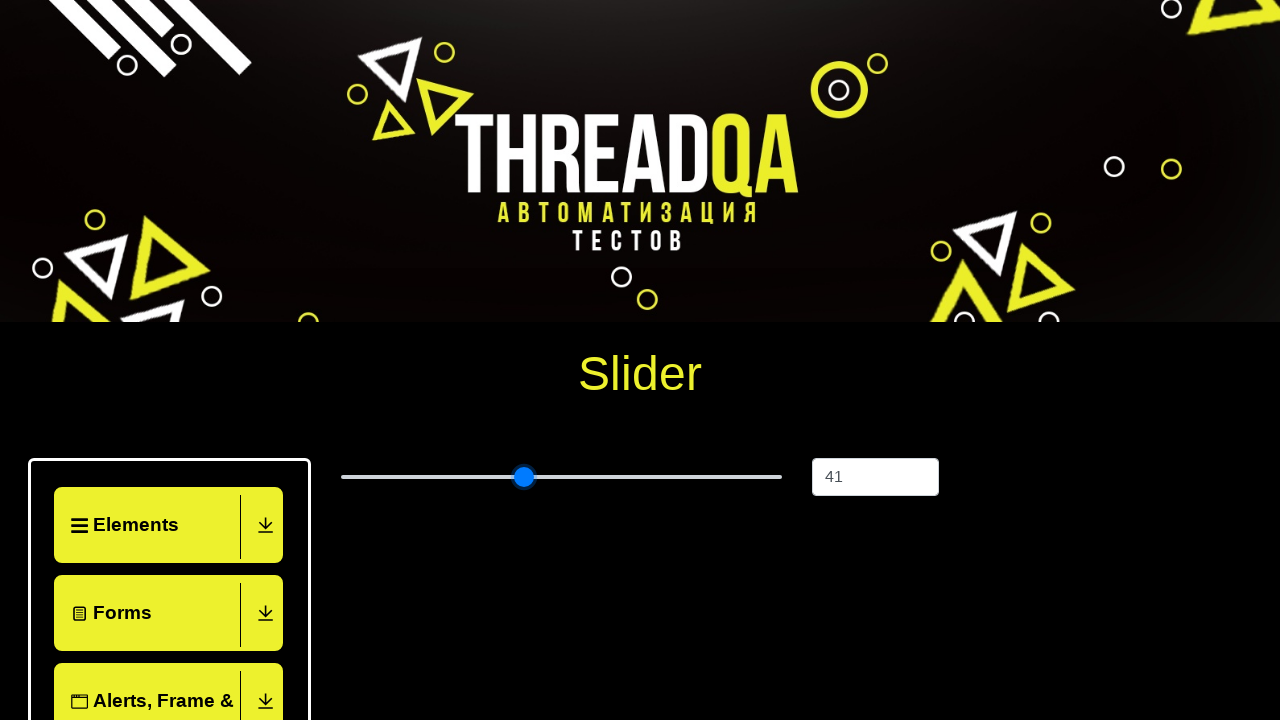

Pressed ArrowRight on slider (move 17/60) on xpath=//input[@class='range-slider range-slider--primary']
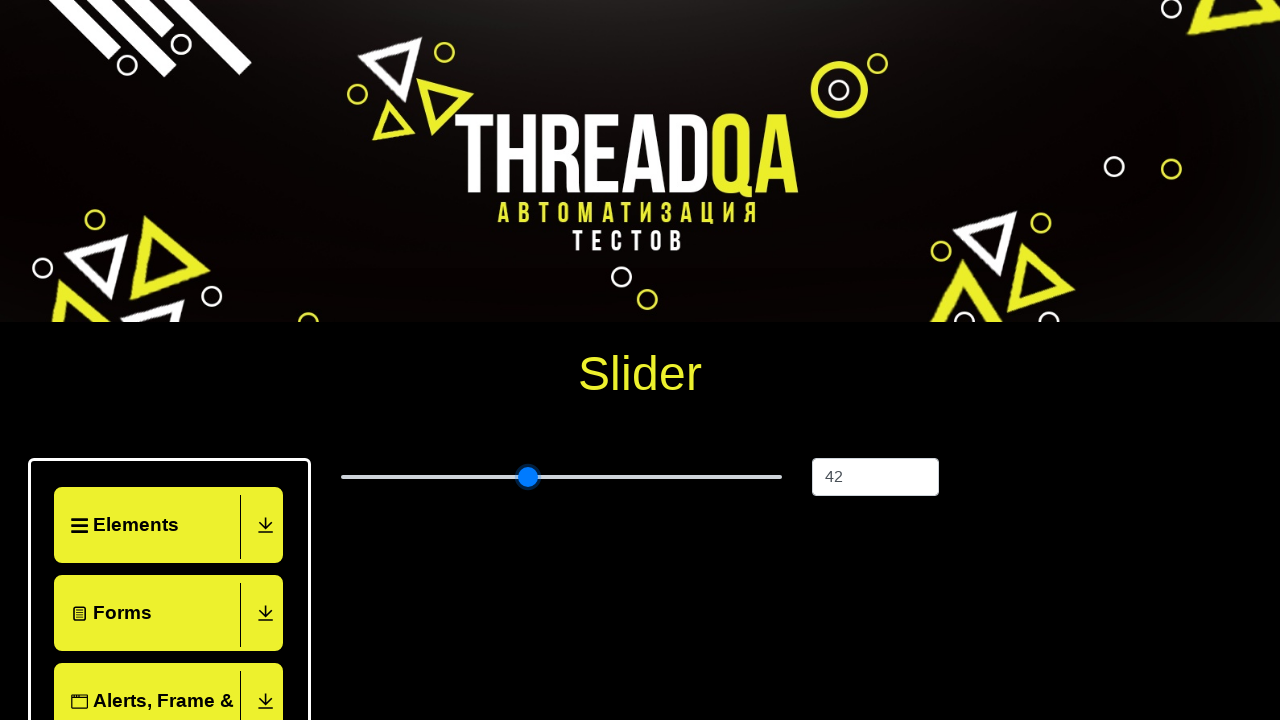

Pressed ArrowRight on slider (move 18/60) on xpath=//input[@class='range-slider range-slider--primary']
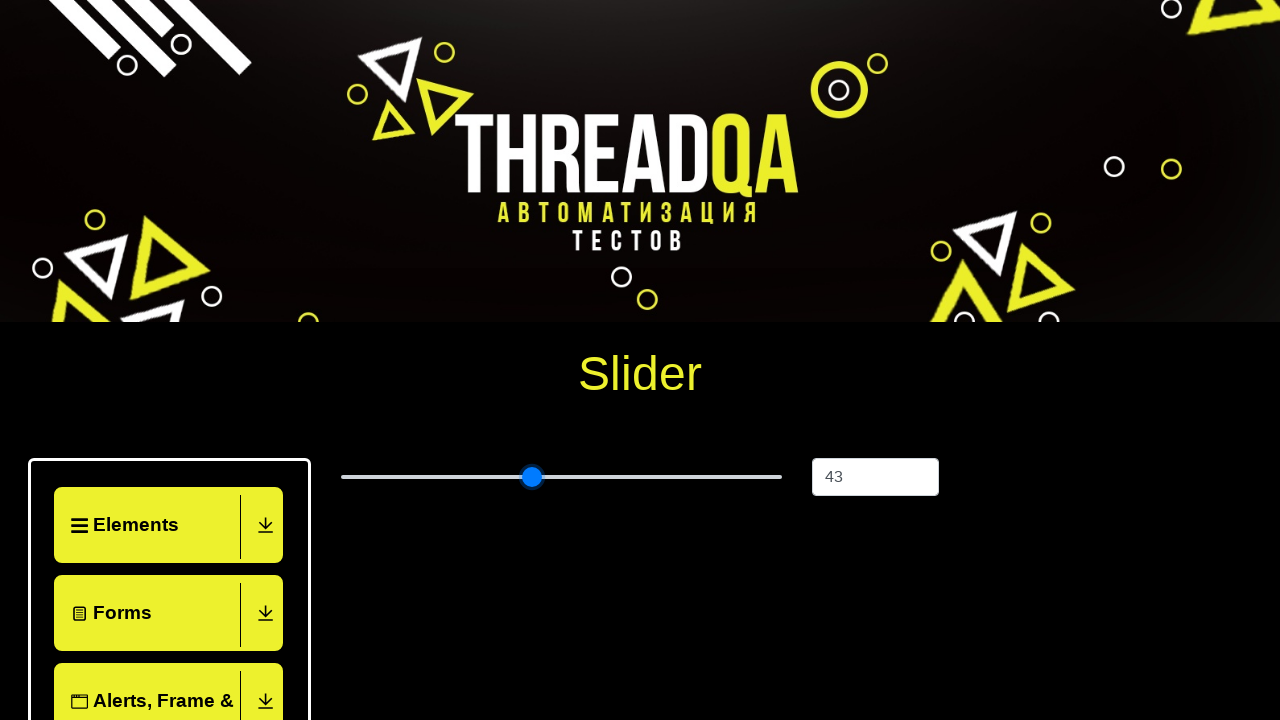

Pressed ArrowRight on slider (move 19/60) on xpath=//input[@class='range-slider range-slider--primary']
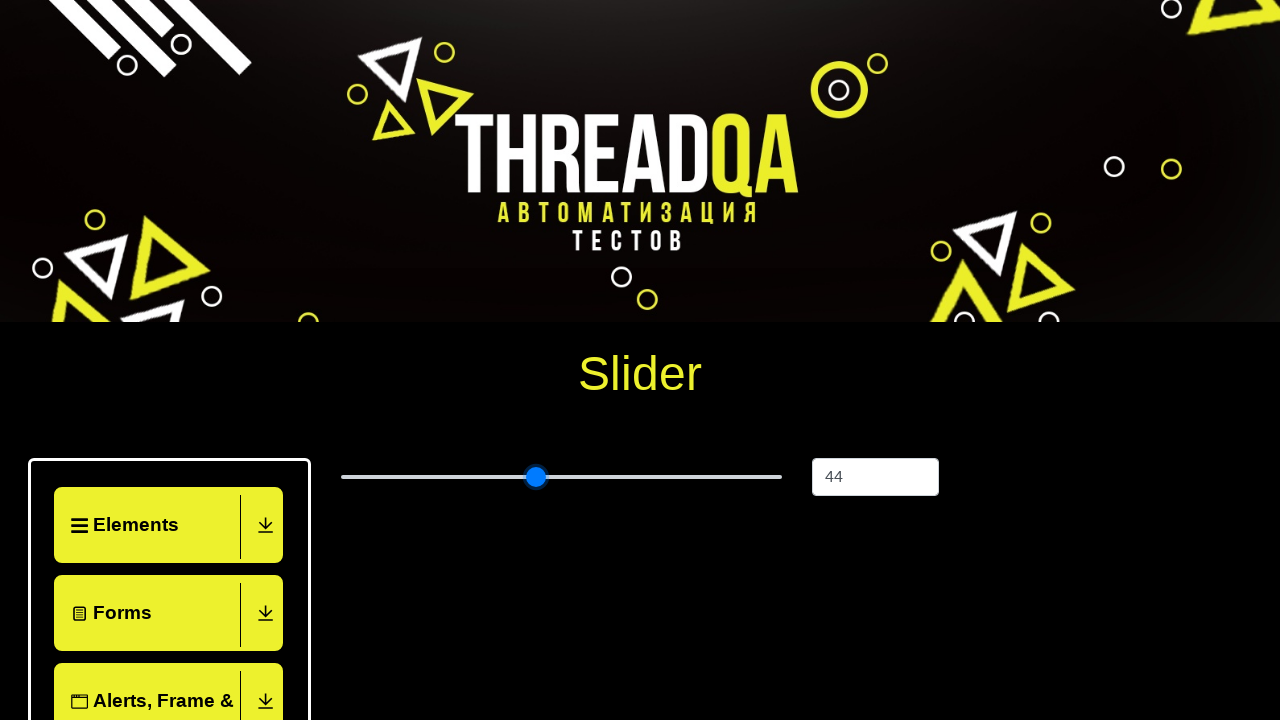

Pressed ArrowRight on slider (move 20/60) on xpath=//input[@class='range-slider range-slider--primary']
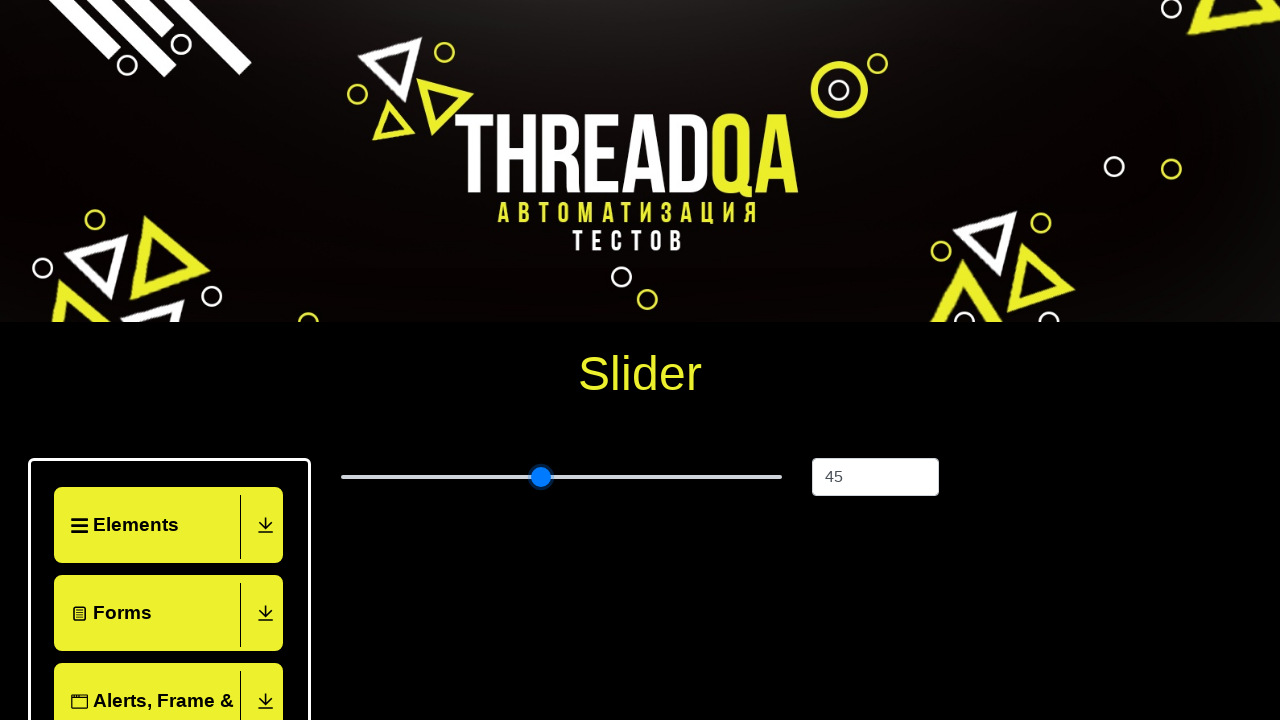

Pressed ArrowRight on slider (move 21/60) on xpath=//input[@class='range-slider range-slider--primary']
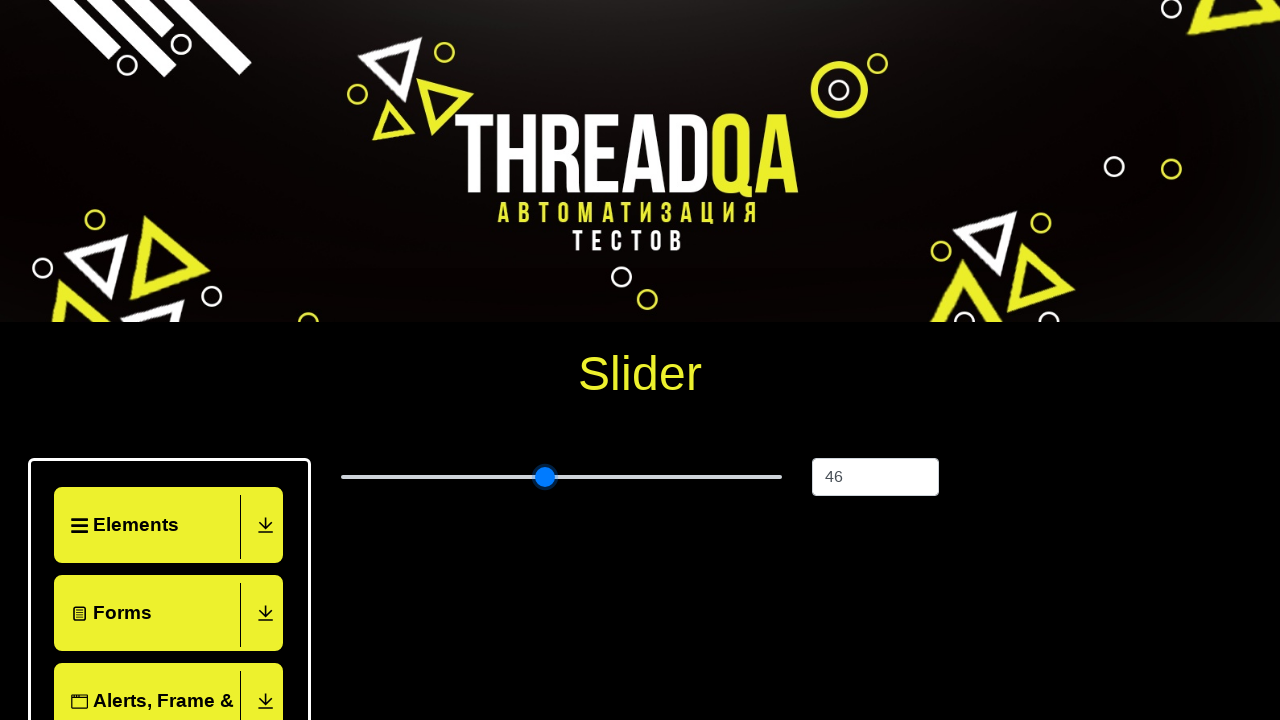

Pressed ArrowRight on slider (move 22/60) on xpath=//input[@class='range-slider range-slider--primary']
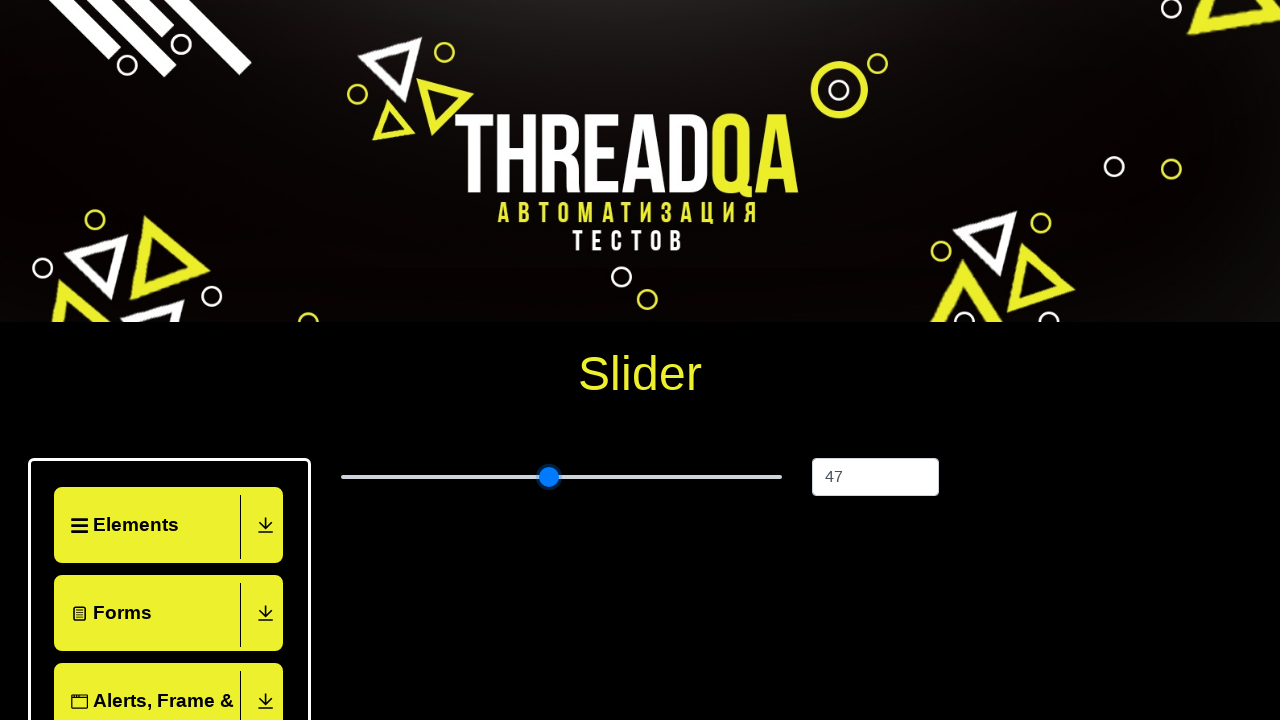

Pressed ArrowRight on slider (move 23/60) on xpath=//input[@class='range-slider range-slider--primary']
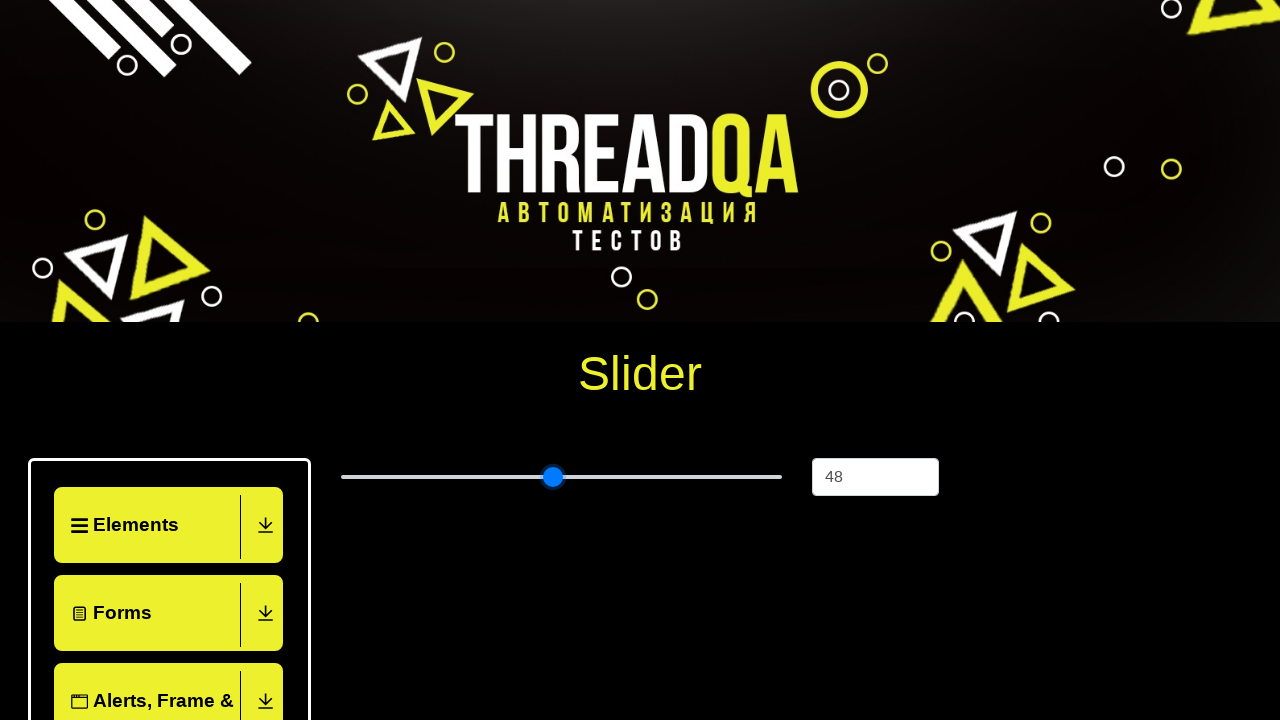

Pressed ArrowRight on slider (move 24/60) on xpath=//input[@class='range-slider range-slider--primary']
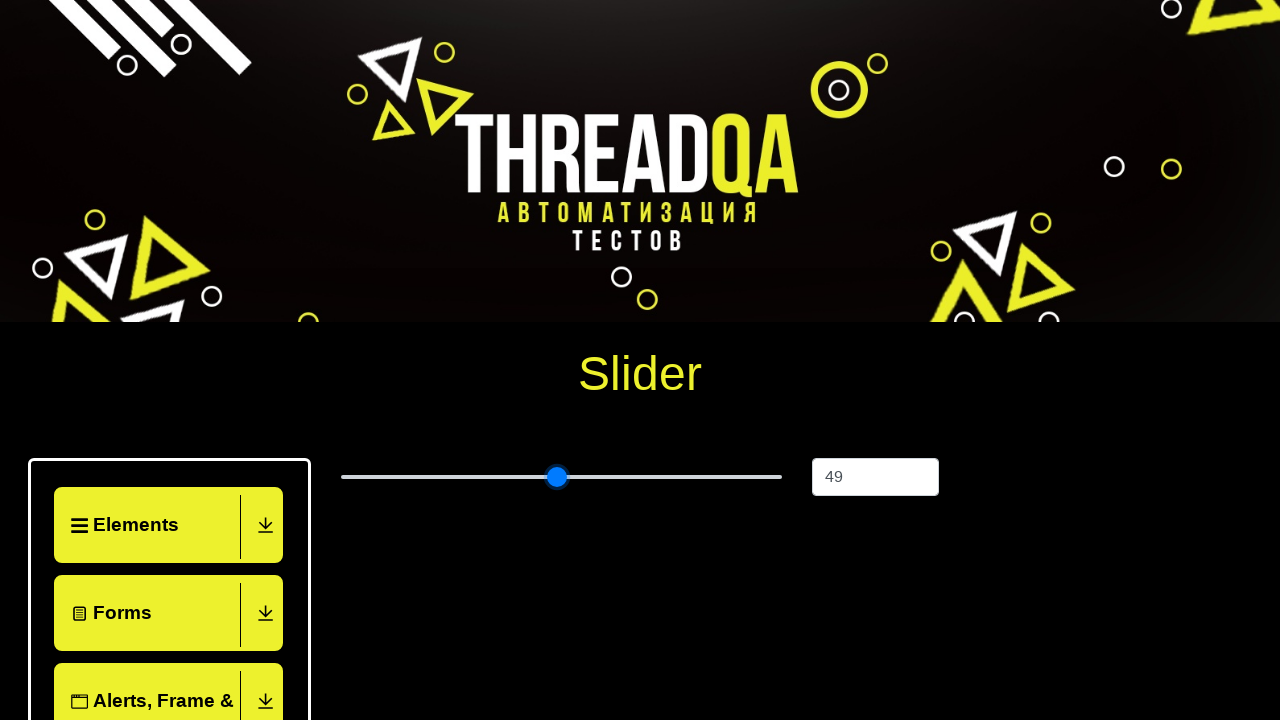

Pressed ArrowRight on slider (move 25/60) on xpath=//input[@class='range-slider range-slider--primary']
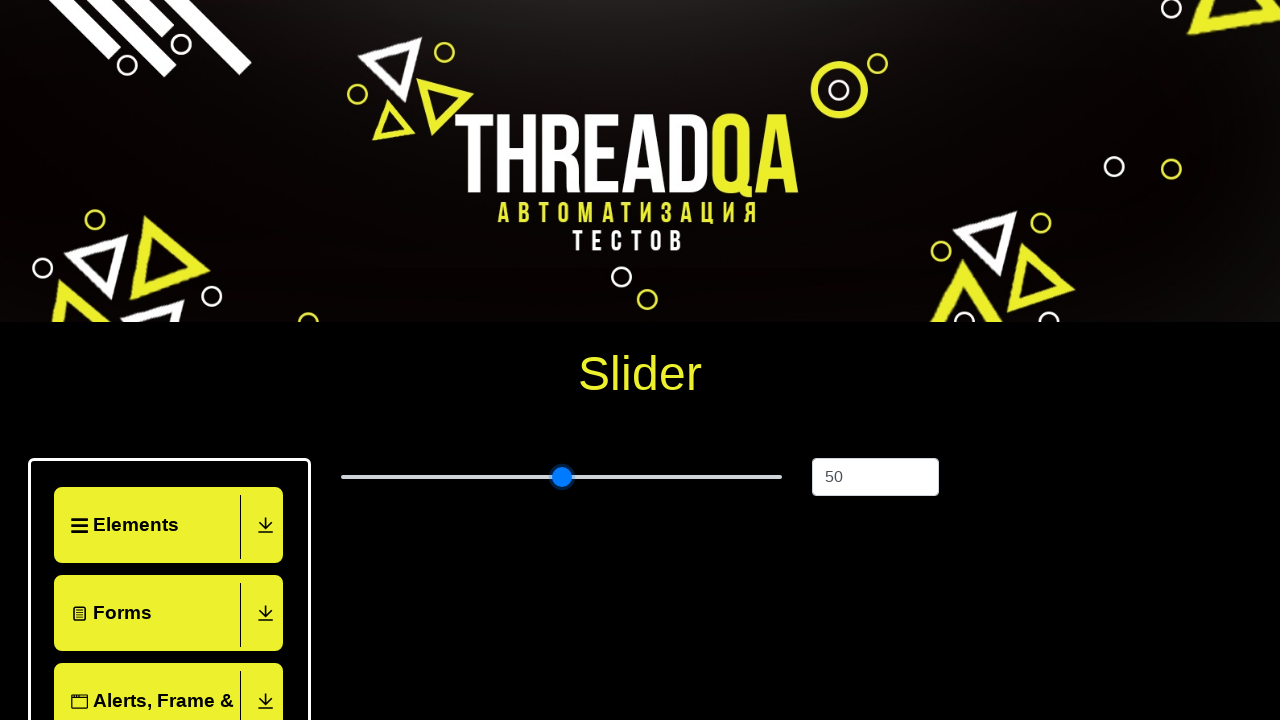

Pressed ArrowRight on slider (move 26/60) on xpath=//input[@class='range-slider range-slider--primary']
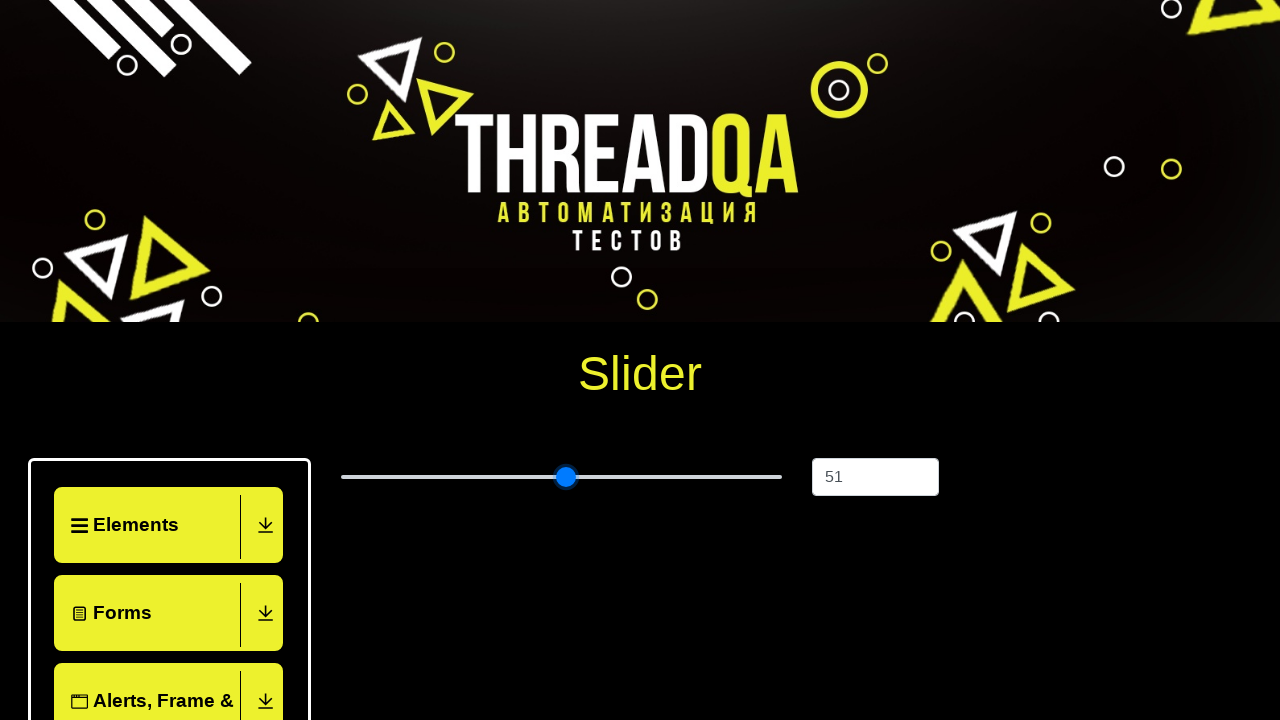

Pressed ArrowRight on slider (move 27/60) on xpath=//input[@class='range-slider range-slider--primary']
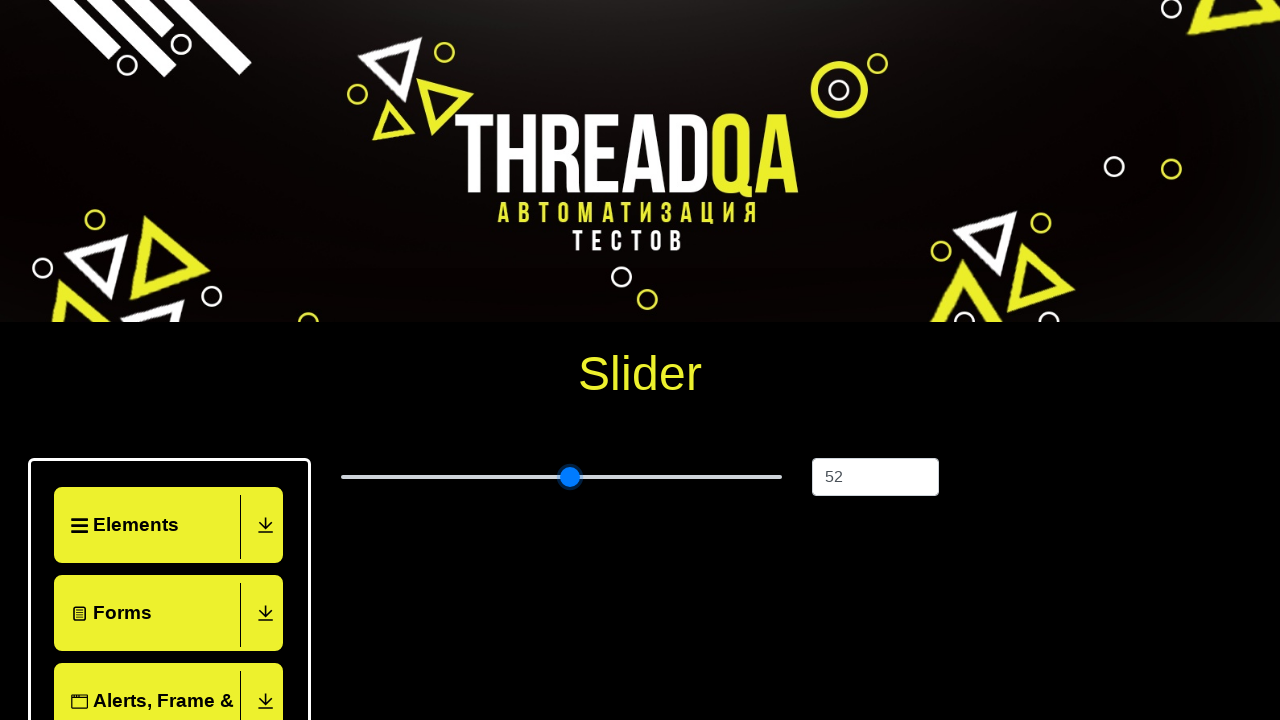

Pressed ArrowRight on slider (move 28/60) on xpath=//input[@class='range-slider range-slider--primary']
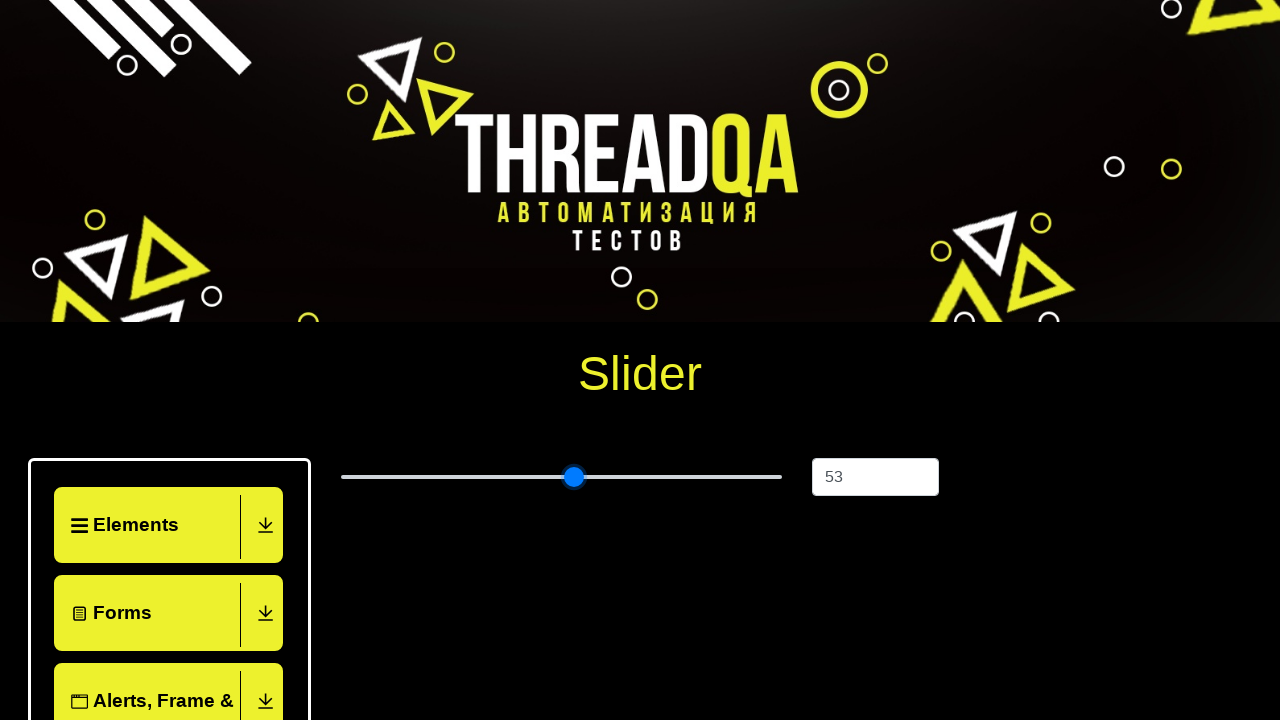

Pressed ArrowRight on slider (move 29/60) on xpath=//input[@class='range-slider range-slider--primary']
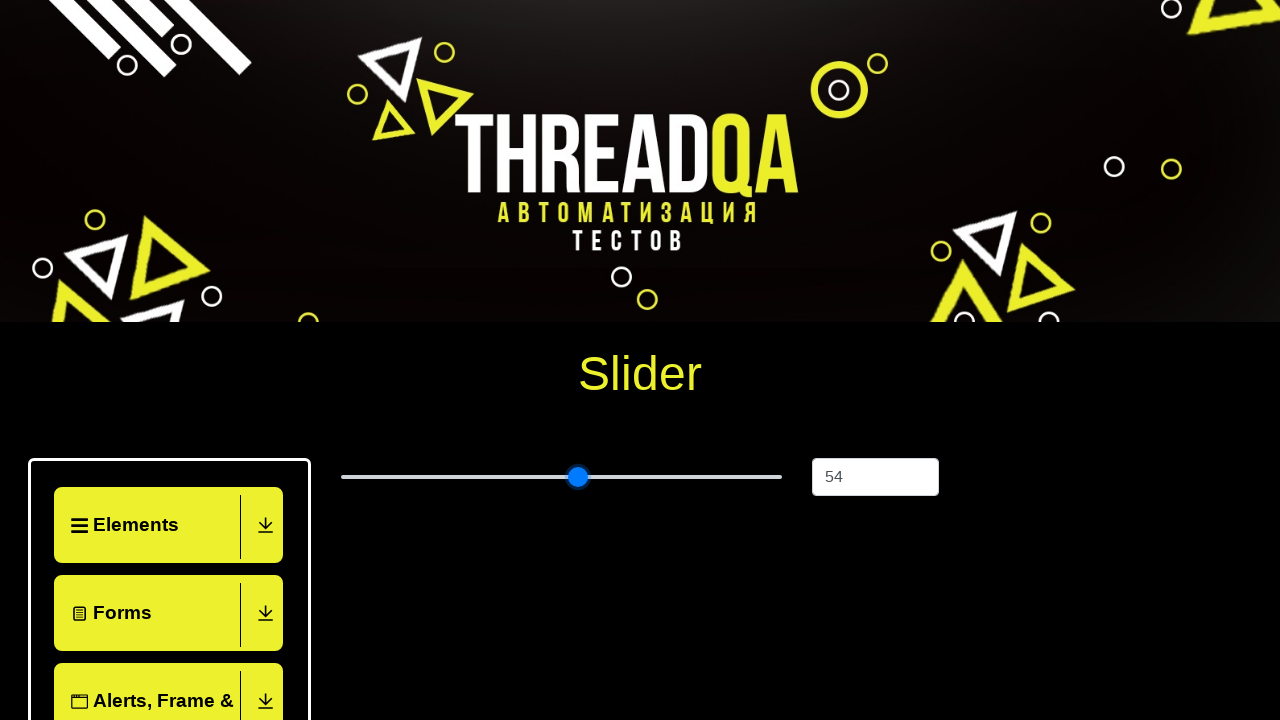

Pressed ArrowRight on slider (move 30/60) on xpath=//input[@class='range-slider range-slider--primary']
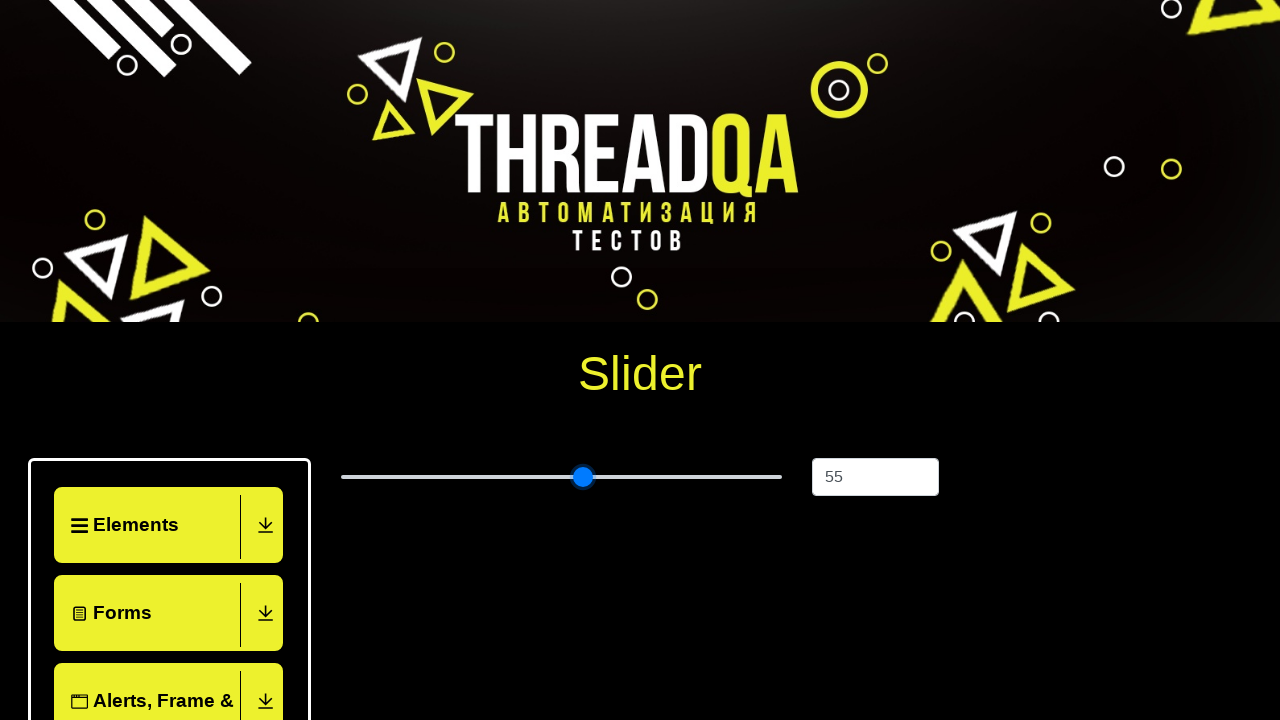

Pressed ArrowRight on slider (move 31/60) on xpath=//input[@class='range-slider range-slider--primary']
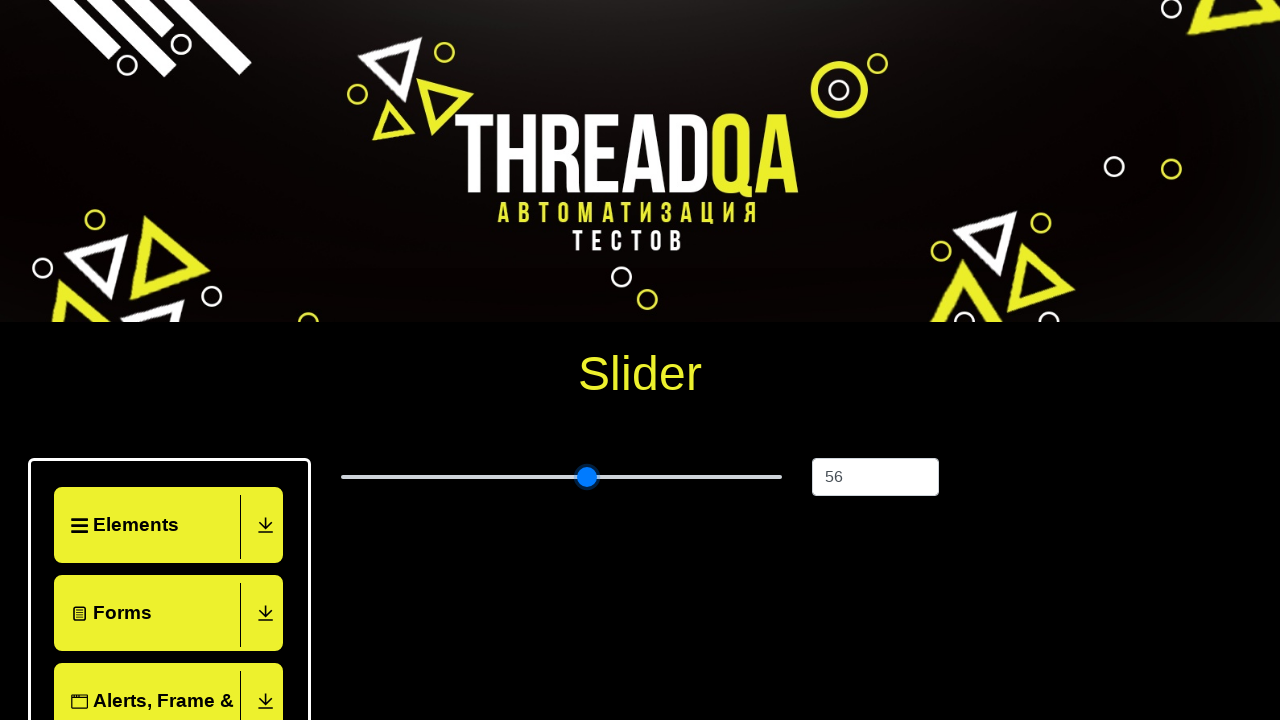

Pressed ArrowRight on slider (move 32/60) on xpath=//input[@class='range-slider range-slider--primary']
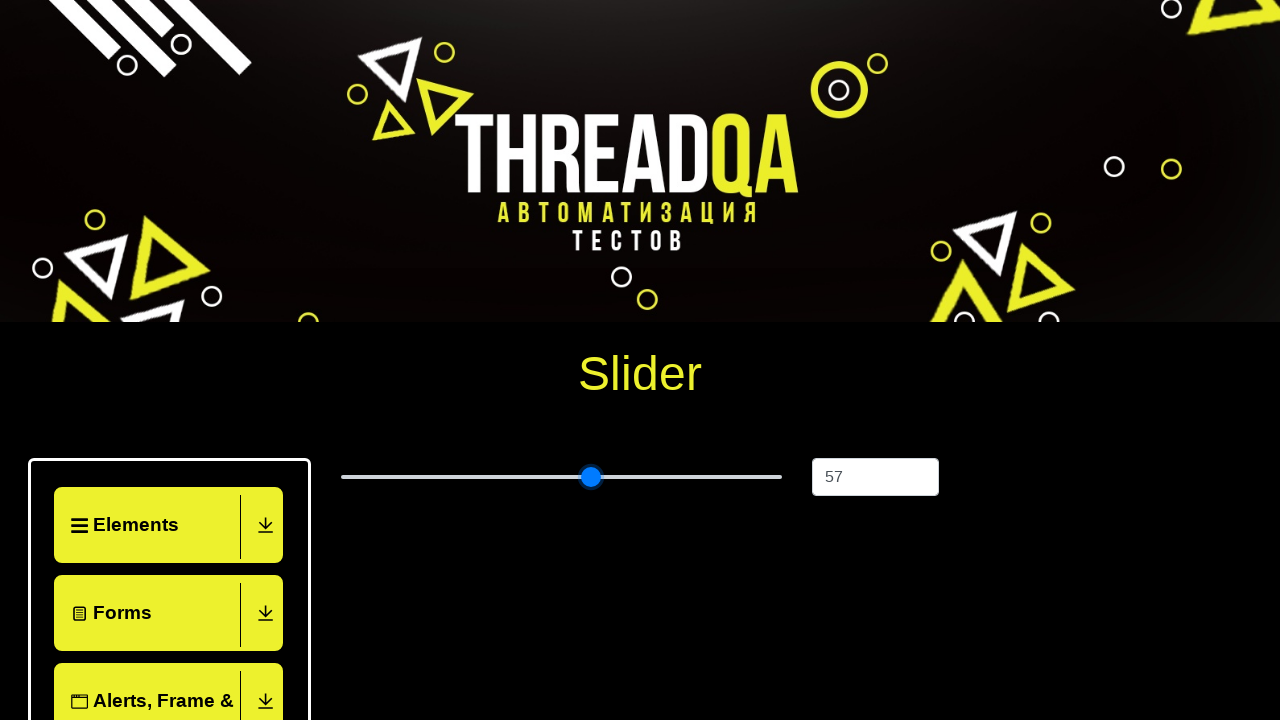

Pressed ArrowRight on slider (move 33/60) on xpath=//input[@class='range-slider range-slider--primary']
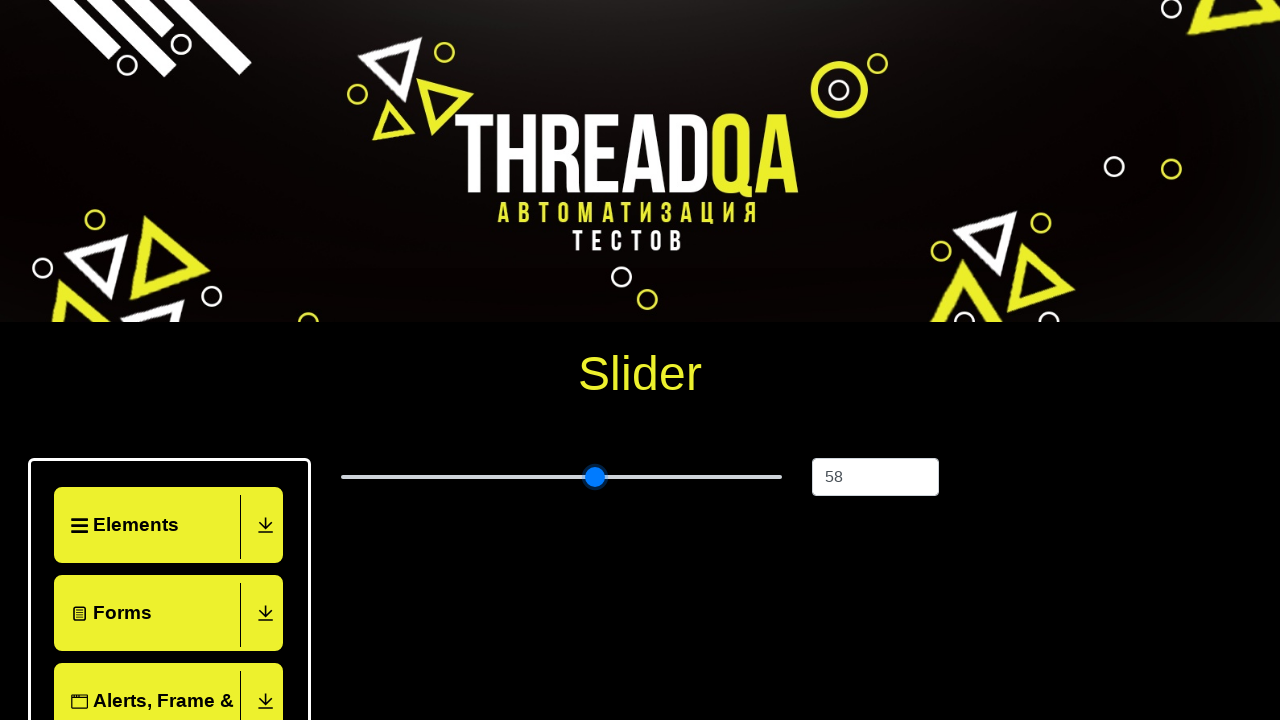

Pressed ArrowRight on slider (move 34/60) on xpath=//input[@class='range-slider range-slider--primary']
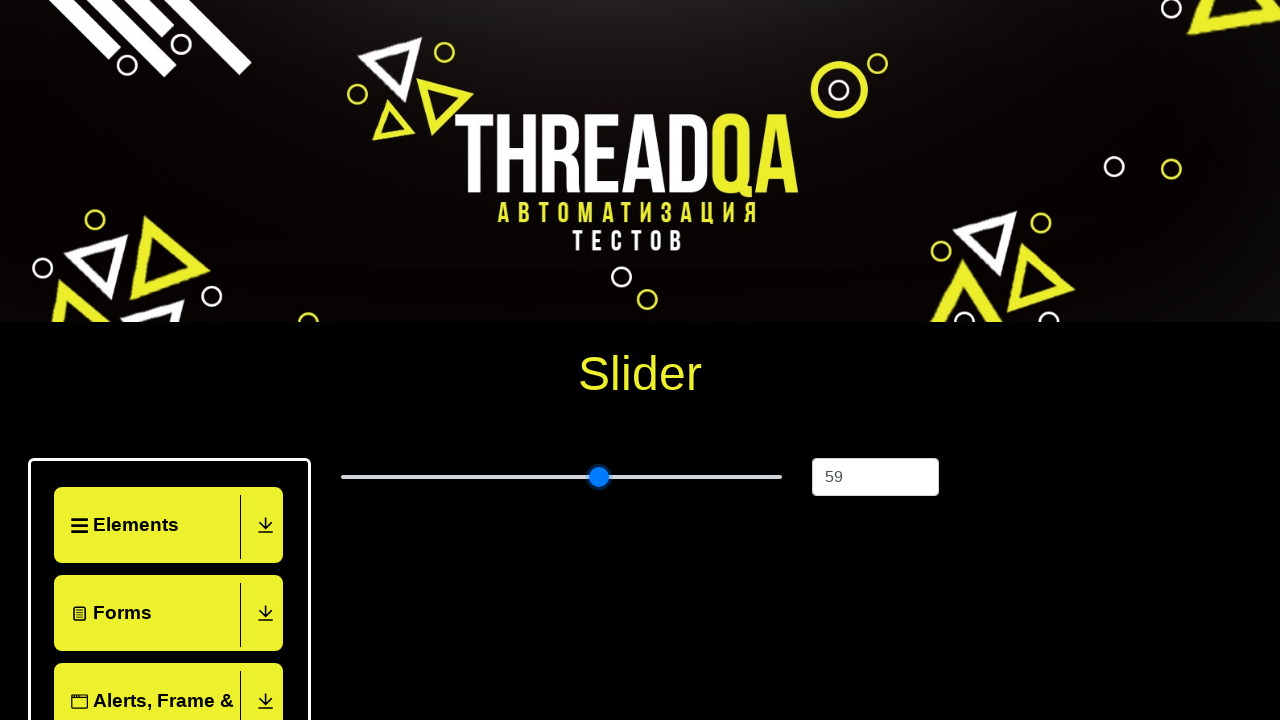

Pressed ArrowRight on slider (move 35/60) on xpath=//input[@class='range-slider range-slider--primary']
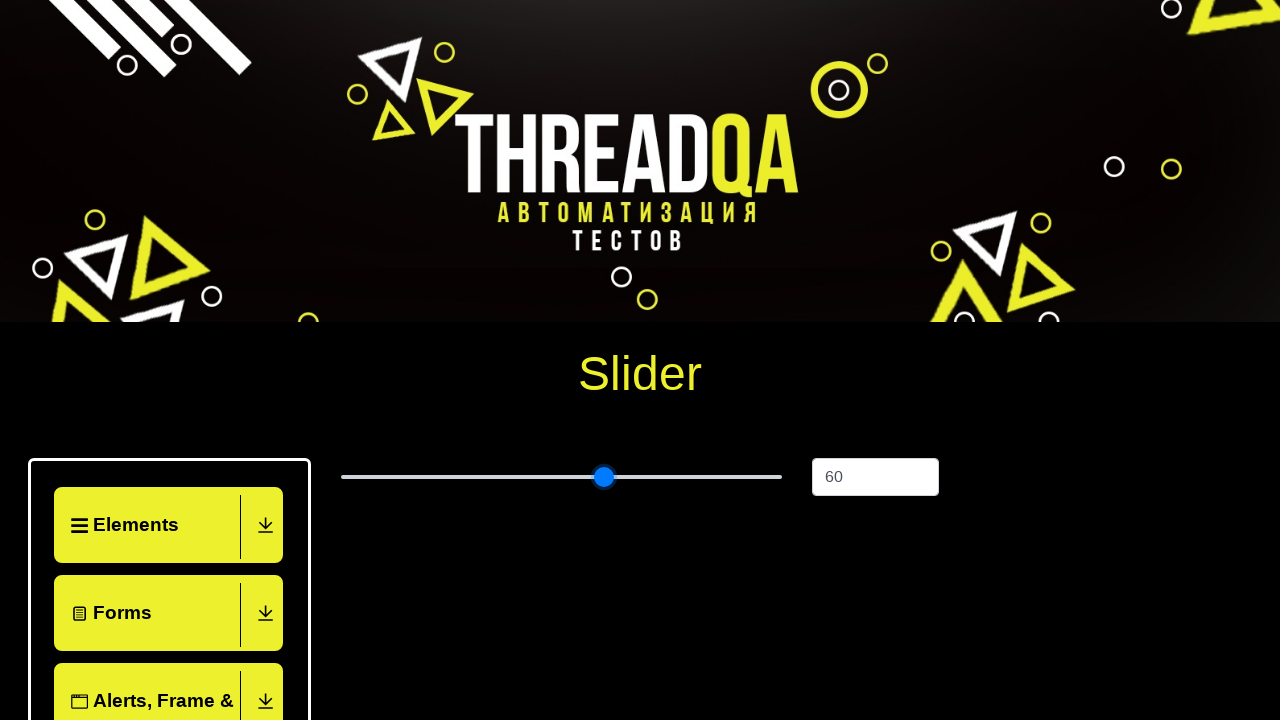

Pressed ArrowRight on slider (move 36/60) on xpath=//input[@class='range-slider range-slider--primary']
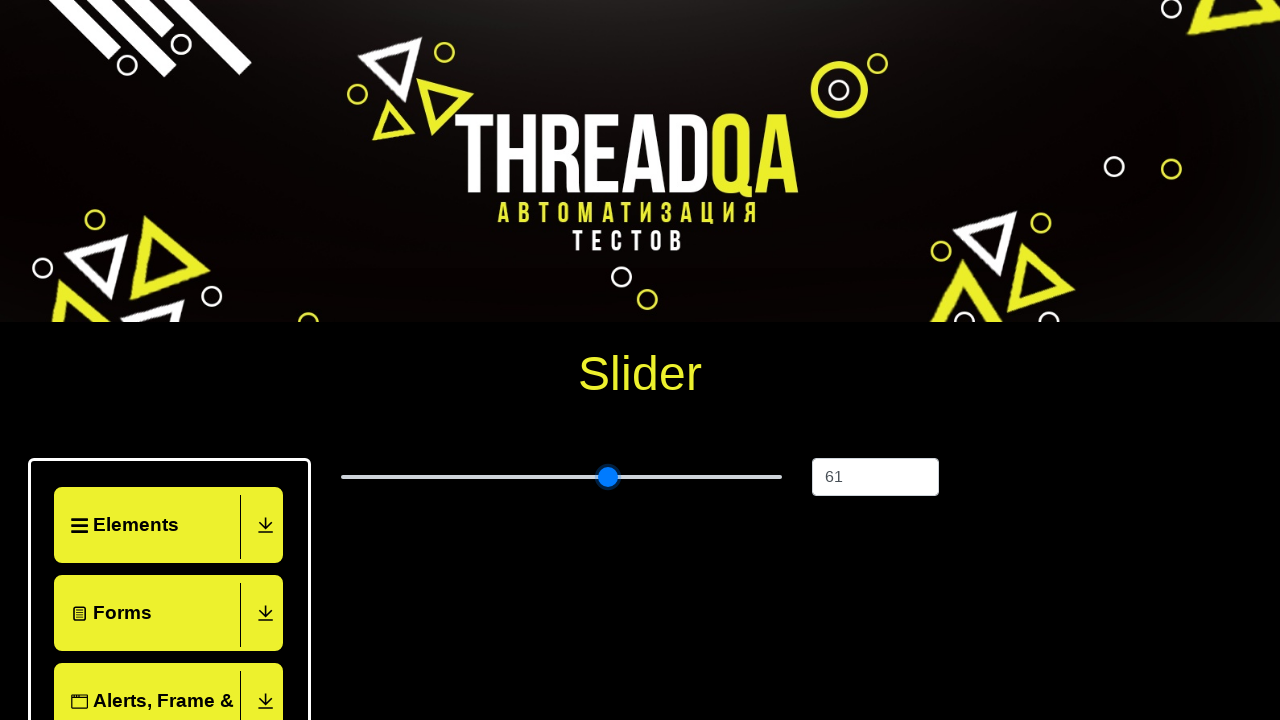

Pressed ArrowRight on slider (move 37/60) on xpath=//input[@class='range-slider range-slider--primary']
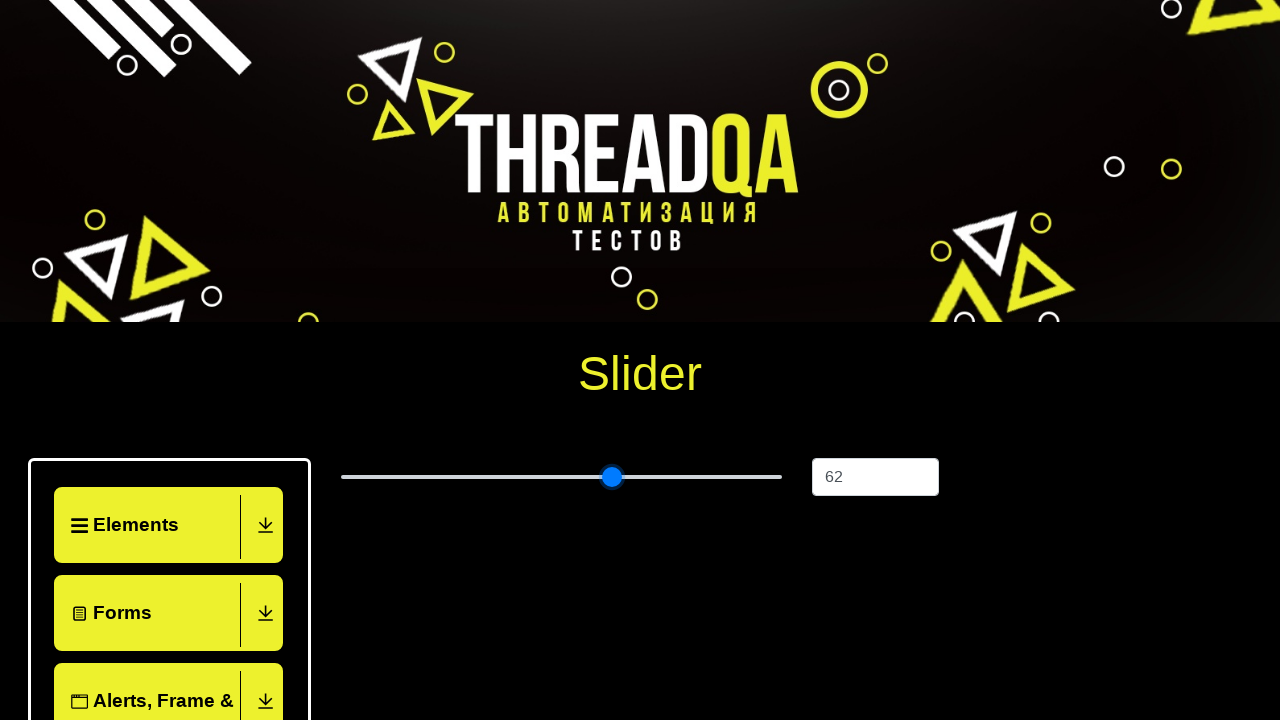

Pressed ArrowRight on slider (move 38/60) on xpath=//input[@class='range-slider range-slider--primary']
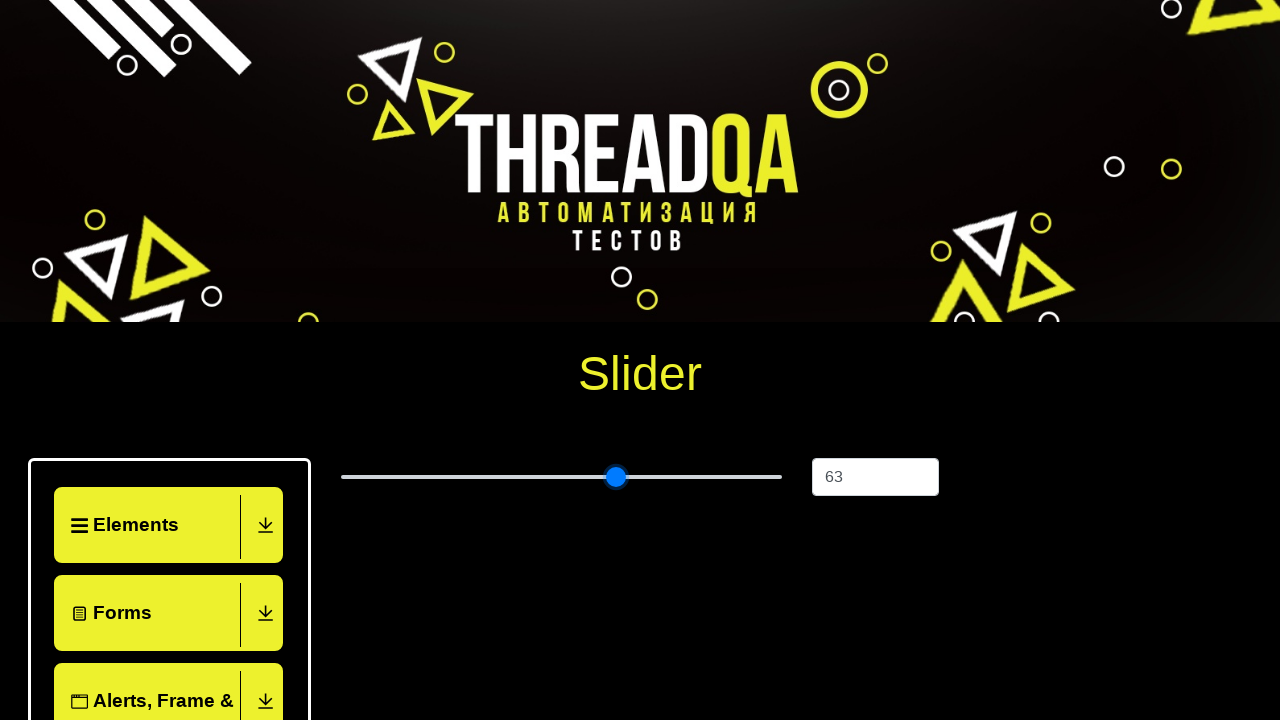

Pressed ArrowRight on slider (move 39/60) on xpath=//input[@class='range-slider range-slider--primary']
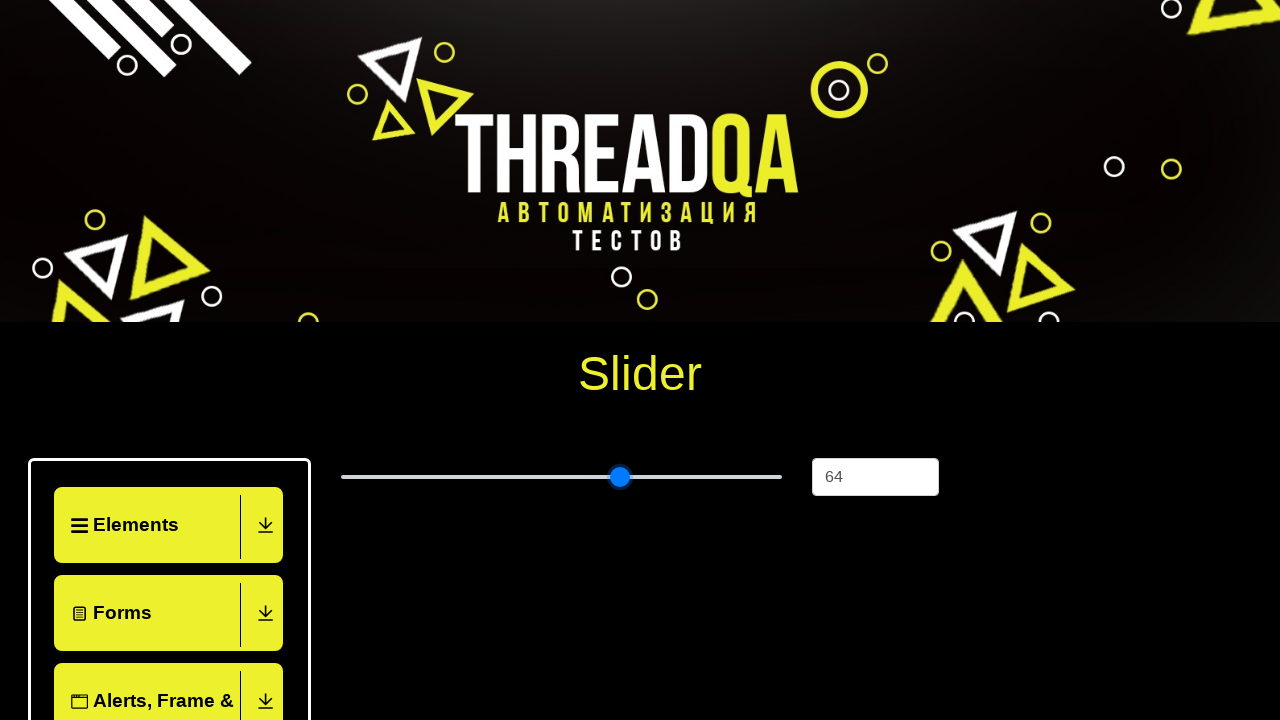

Pressed ArrowRight on slider (move 40/60) on xpath=//input[@class='range-slider range-slider--primary']
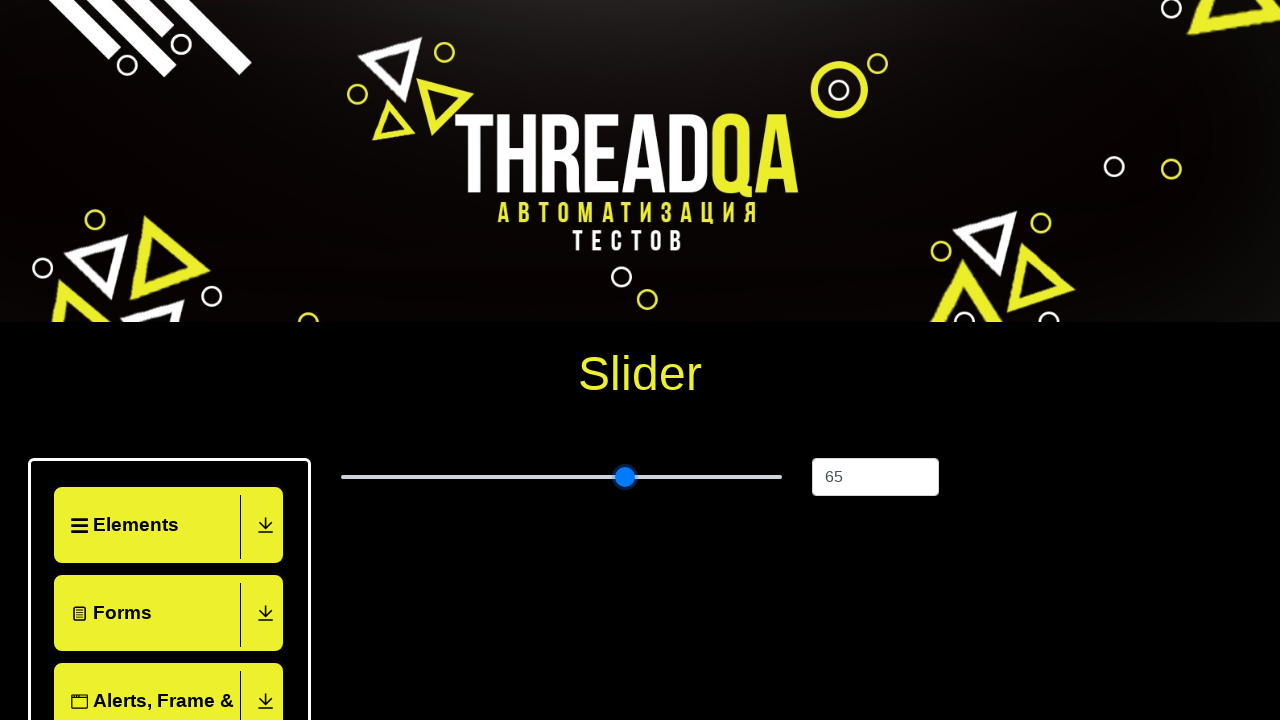

Pressed ArrowRight on slider (move 41/60) on xpath=//input[@class='range-slider range-slider--primary']
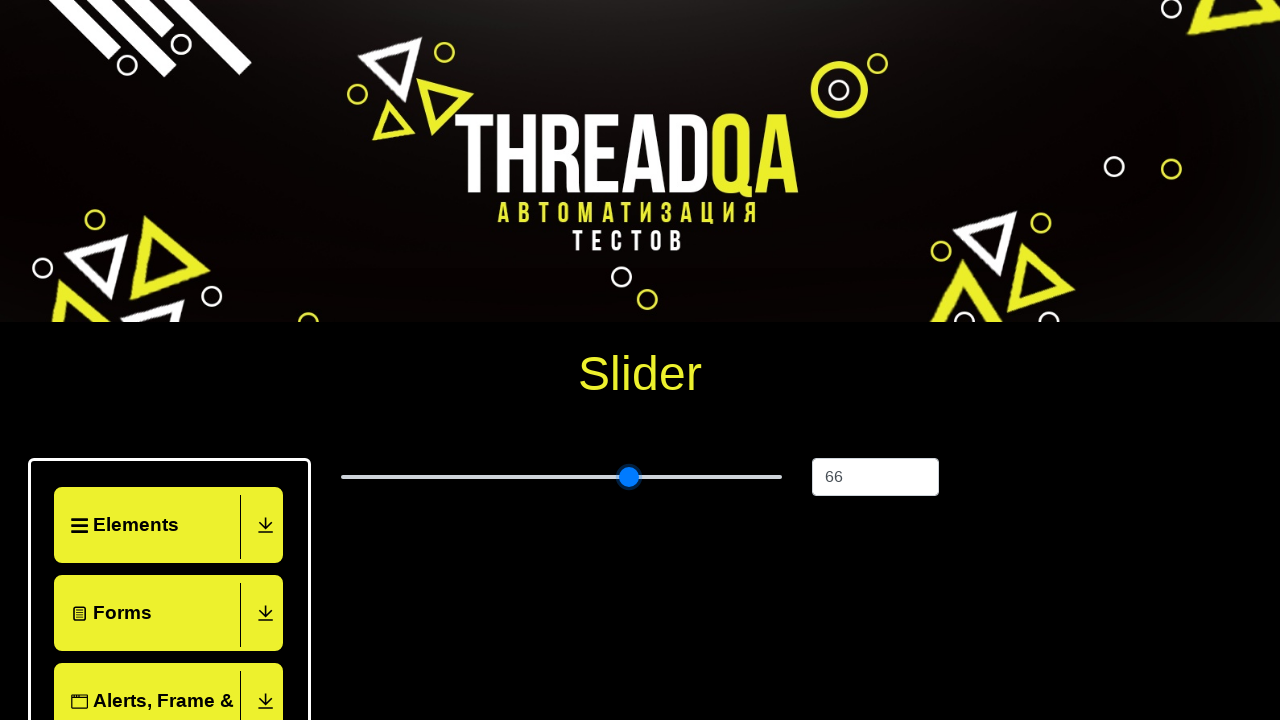

Pressed ArrowRight on slider (move 42/60) on xpath=//input[@class='range-slider range-slider--primary']
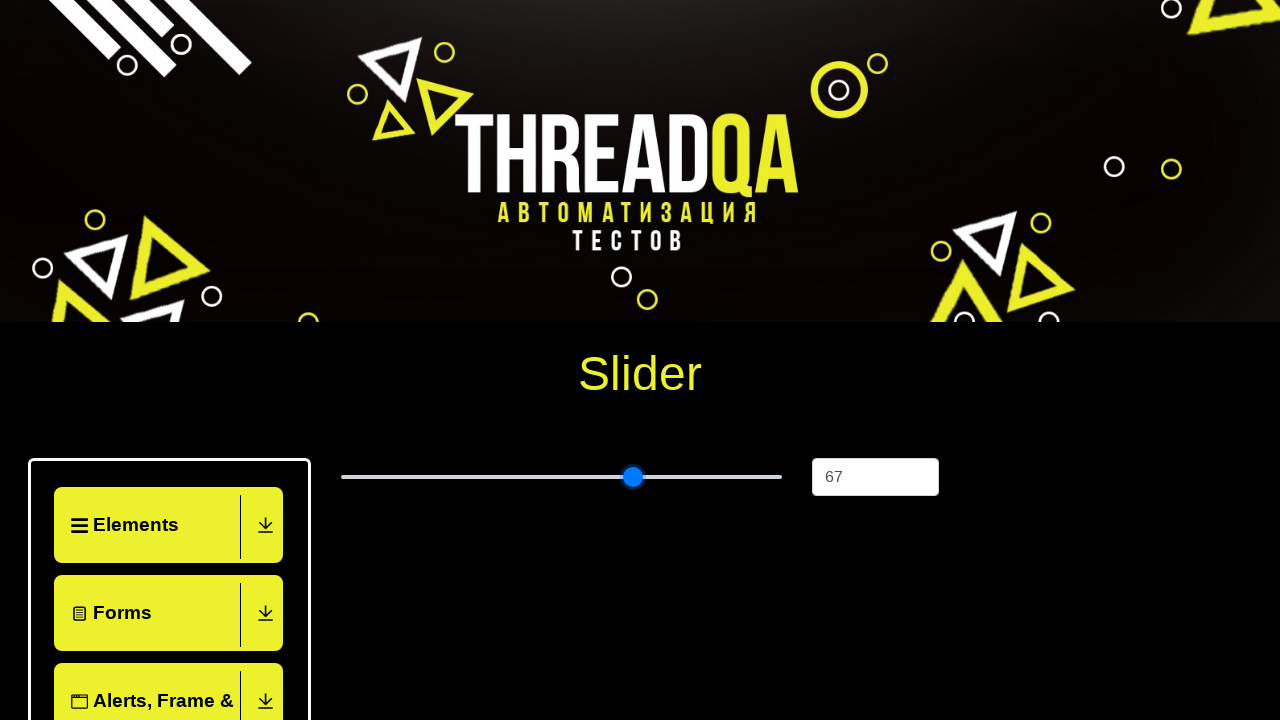

Pressed ArrowRight on slider (move 43/60) on xpath=//input[@class='range-slider range-slider--primary']
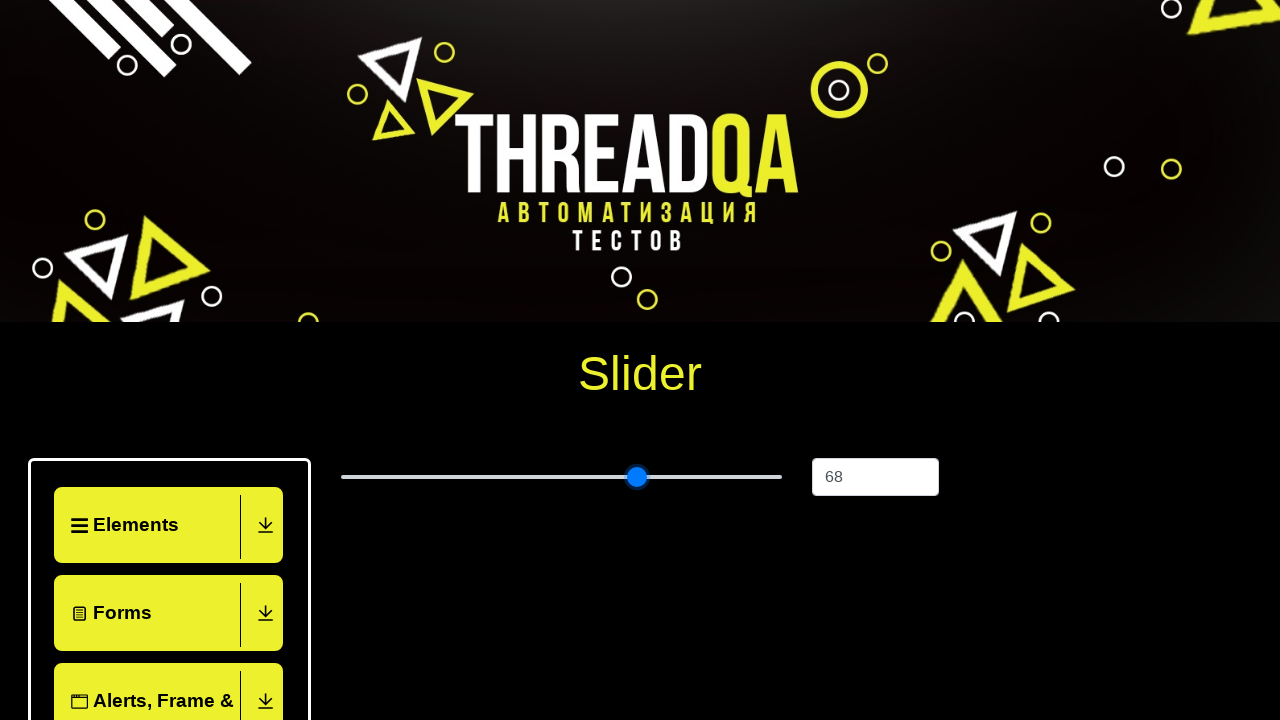

Pressed ArrowRight on slider (move 44/60) on xpath=//input[@class='range-slider range-slider--primary']
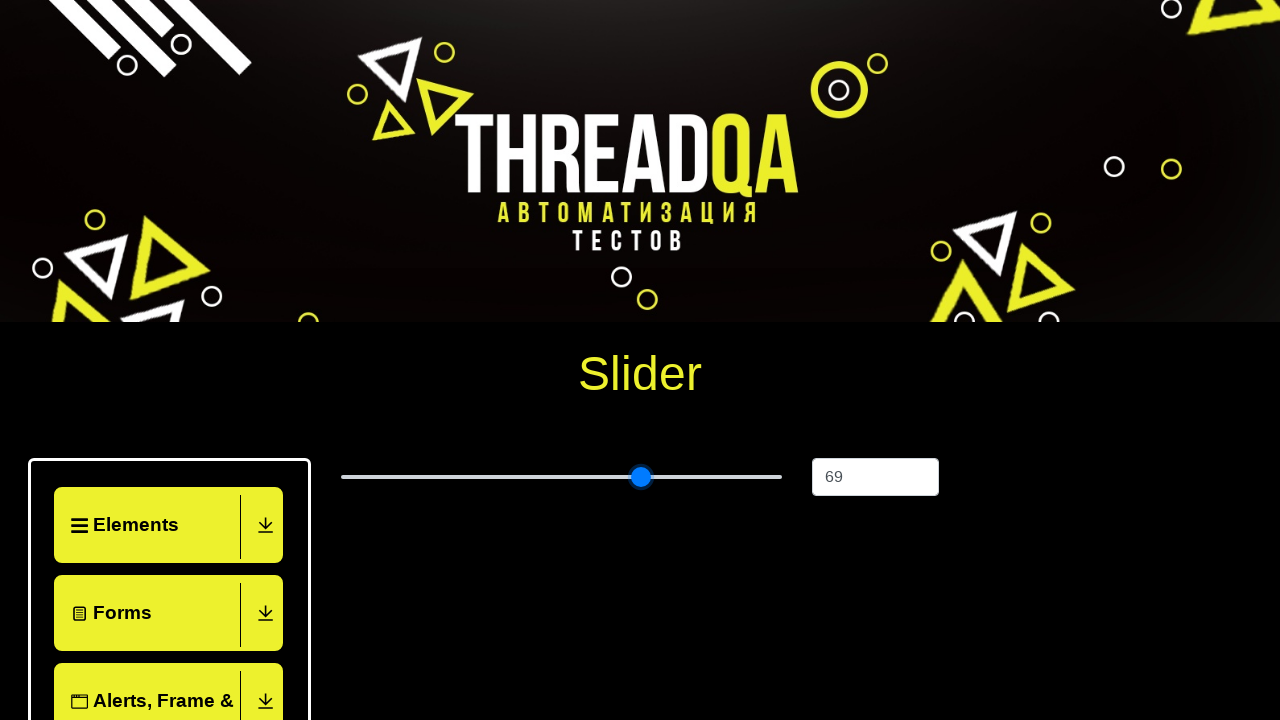

Pressed ArrowRight on slider (move 45/60) on xpath=//input[@class='range-slider range-slider--primary']
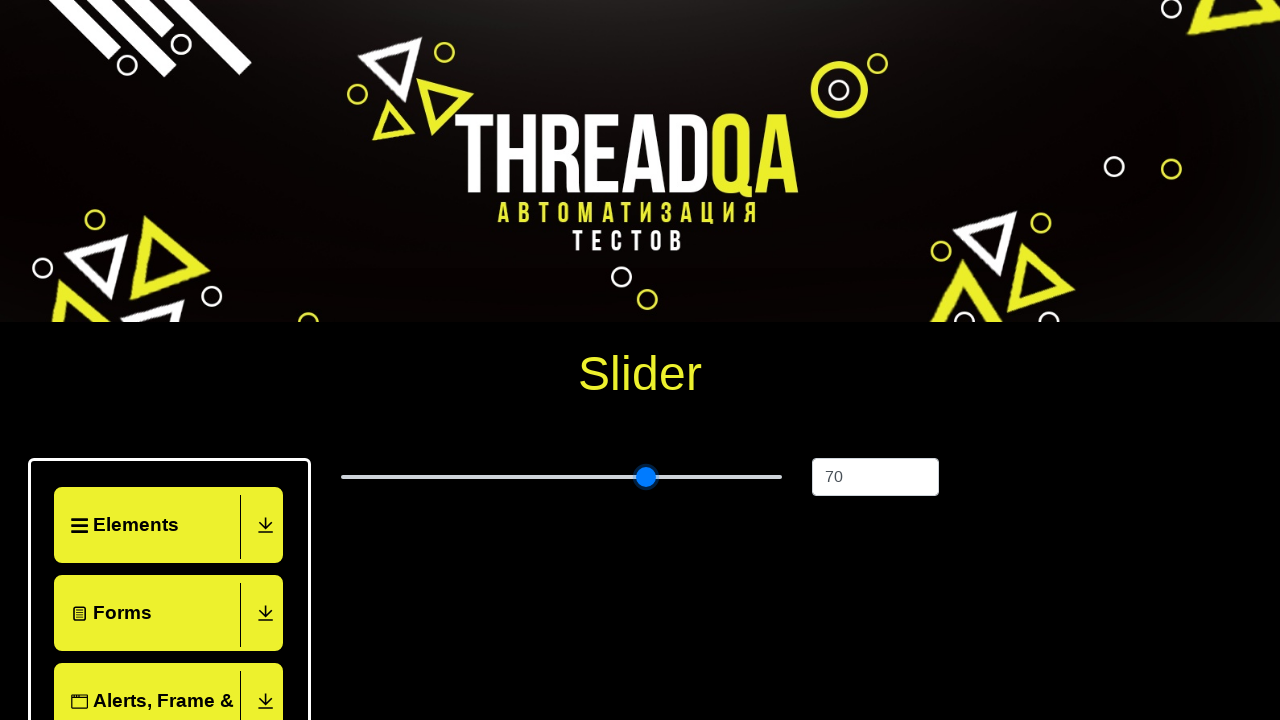

Pressed ArrowRight on slider (move 46/60) on xpath=//input[@class='range-slider range-slider--primary']
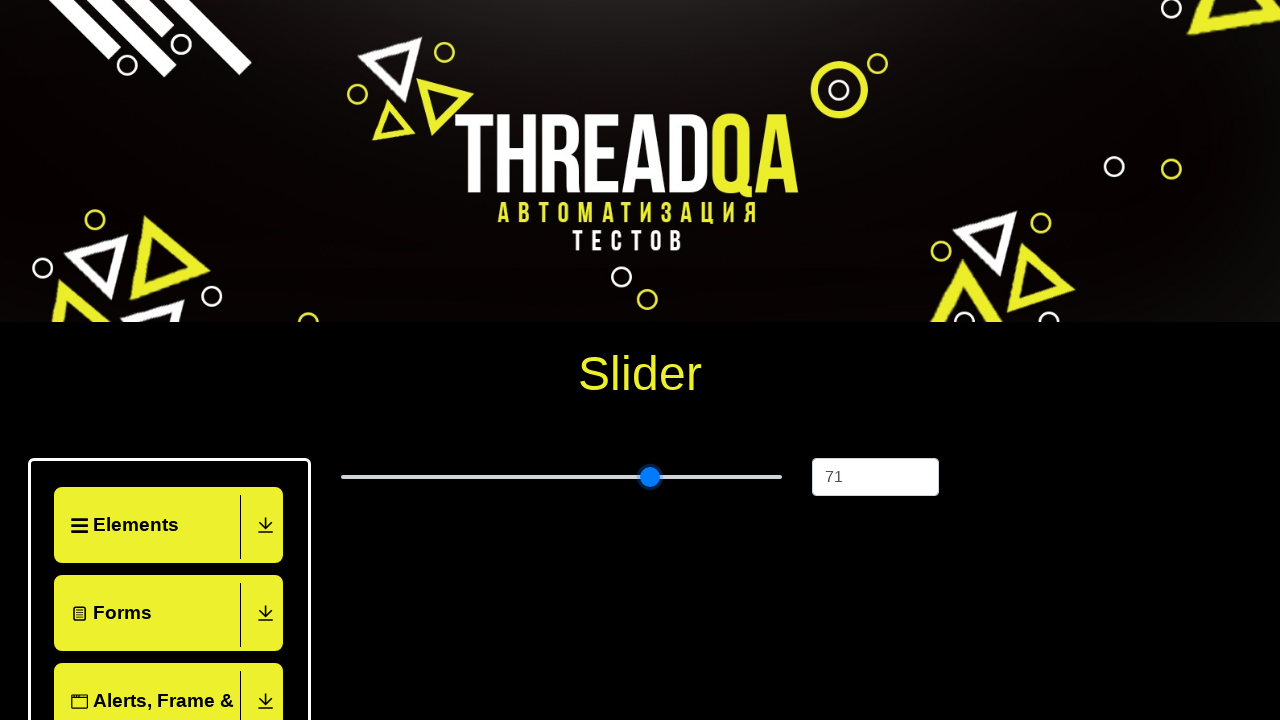

Pressed ArrowRight on slider (move 47/60) on xpath=//input[@class='range-slider range-slider--primary']
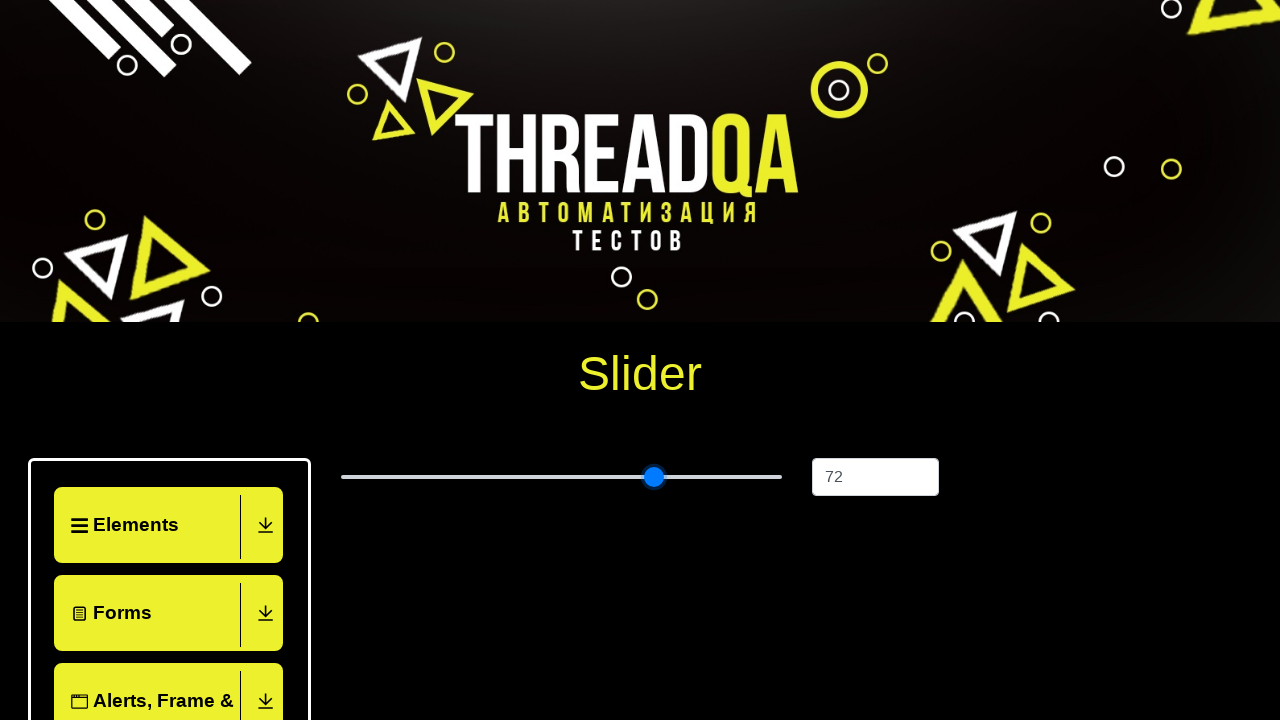

Pressed ArrowRight on slider (move 48/60) on xpath=//input[@class='range-slider range-slider--primary']
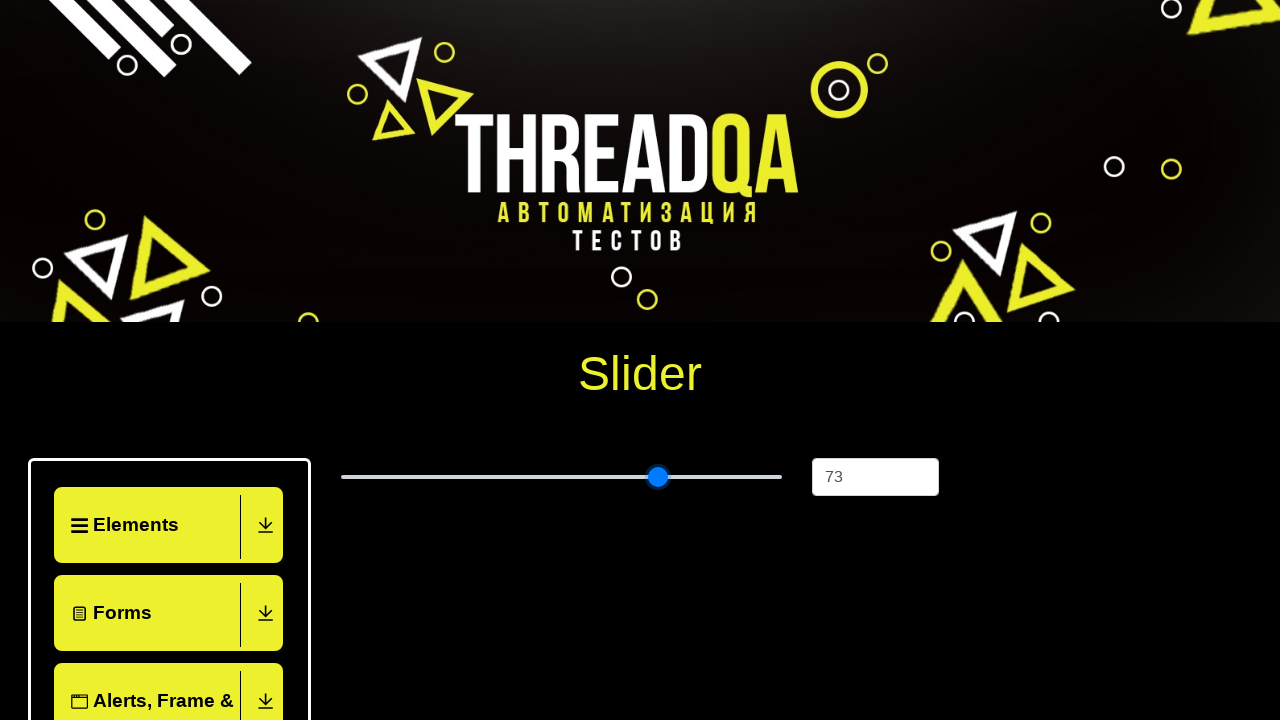

Pressed ArrowRight on slider (move 49/60) on xpath=//input[@class='range-slider range-slider--primary']
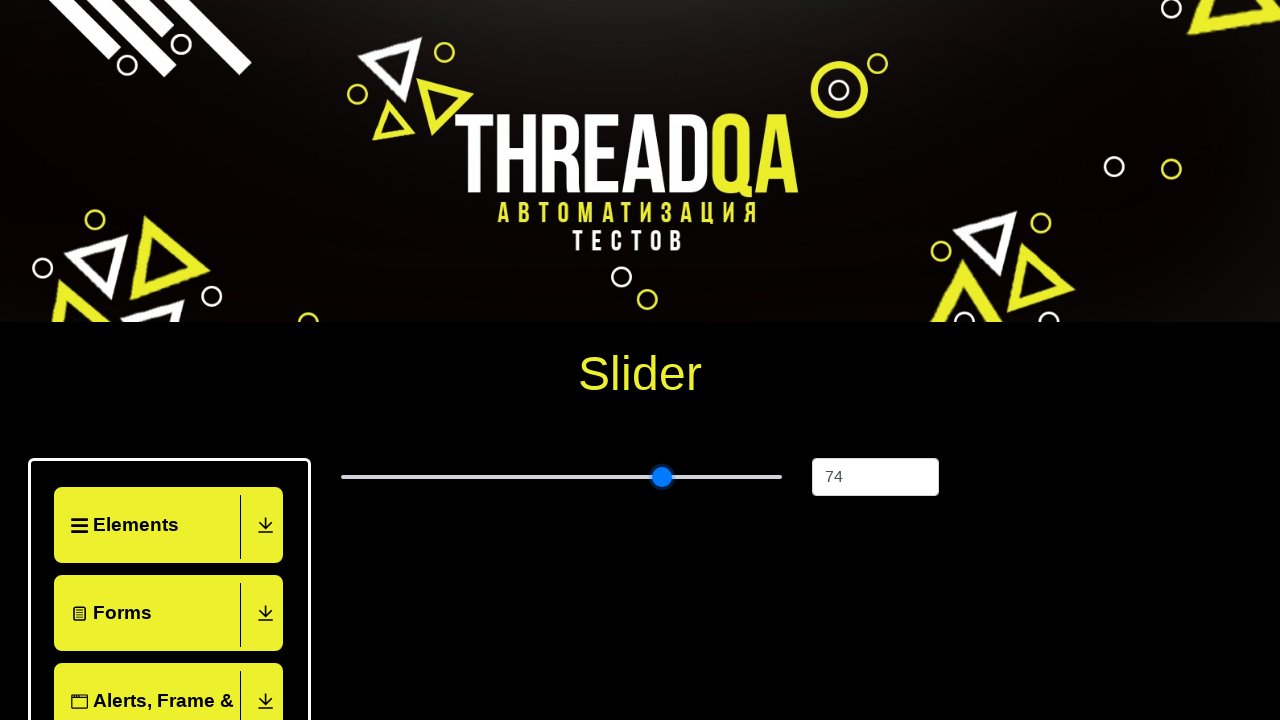

Pressed ArrowRight on slider (move 50/60) on xpath=//input[@class='range-slider range-slider--primary']
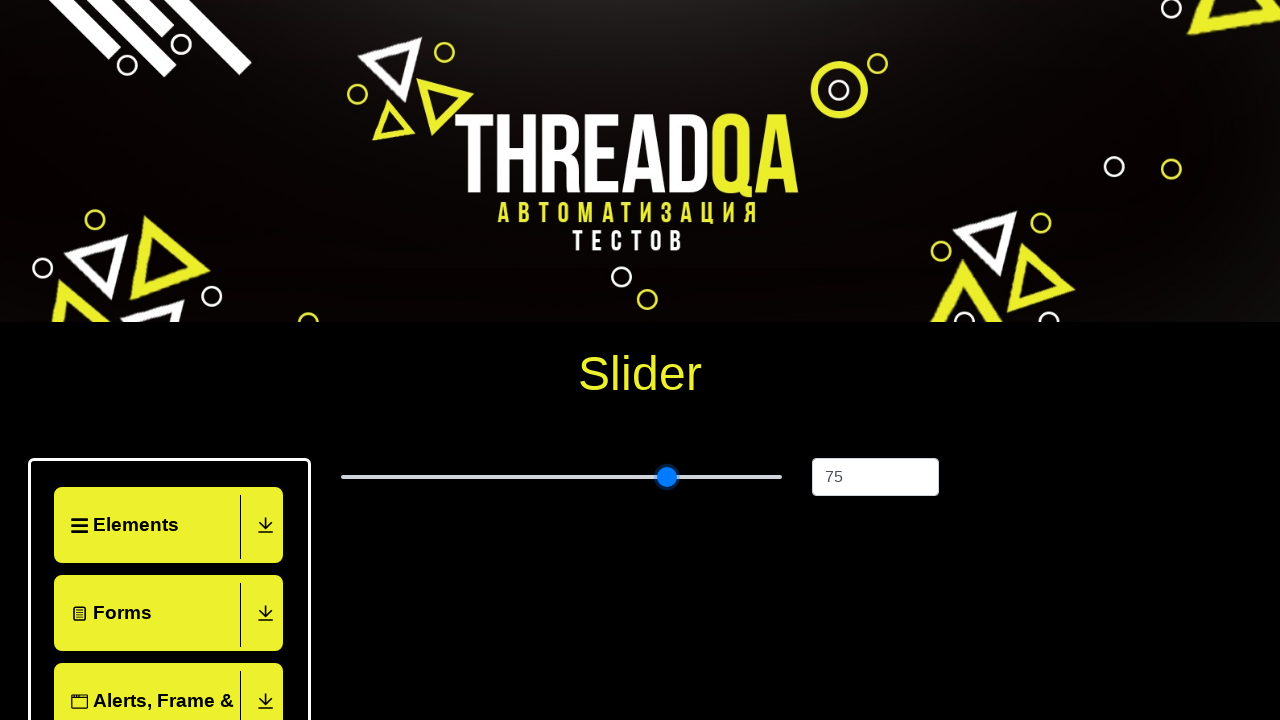

Pressed ArrowRight on slider (move 51/60) on xpath=//input[@class='range-slider range-slider--primary']
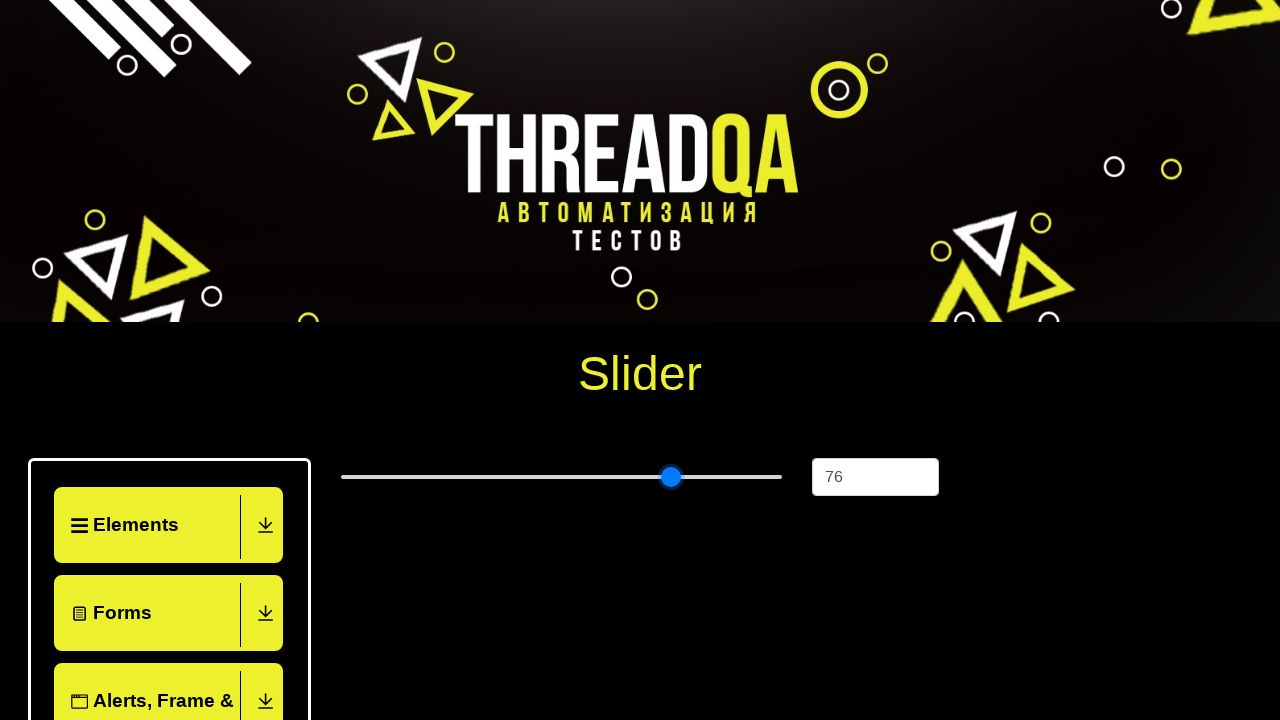

Pressed ArrowRight on slider (move 52/60) on xpath=//input[@class='range-slider range-slider--primary']
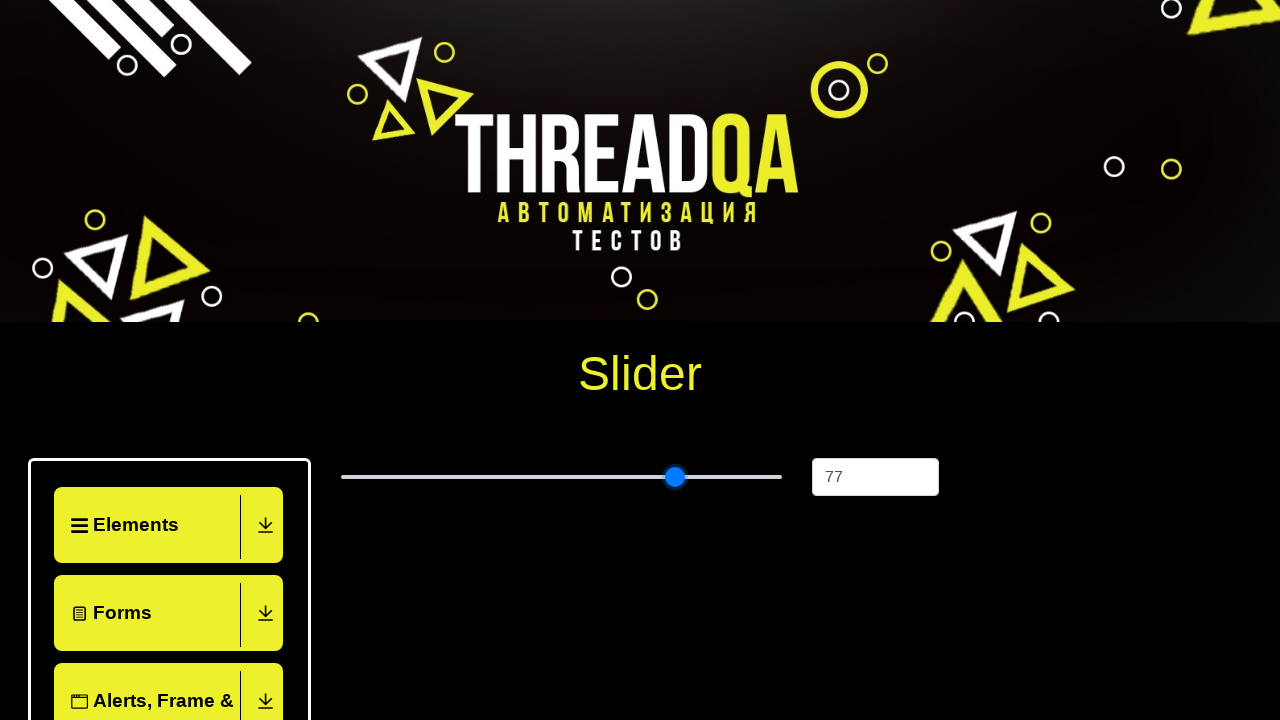

Pressed ArrowRight on slider (move 53/60) on xpath=//input[@class='range-slider range-slider--primary']
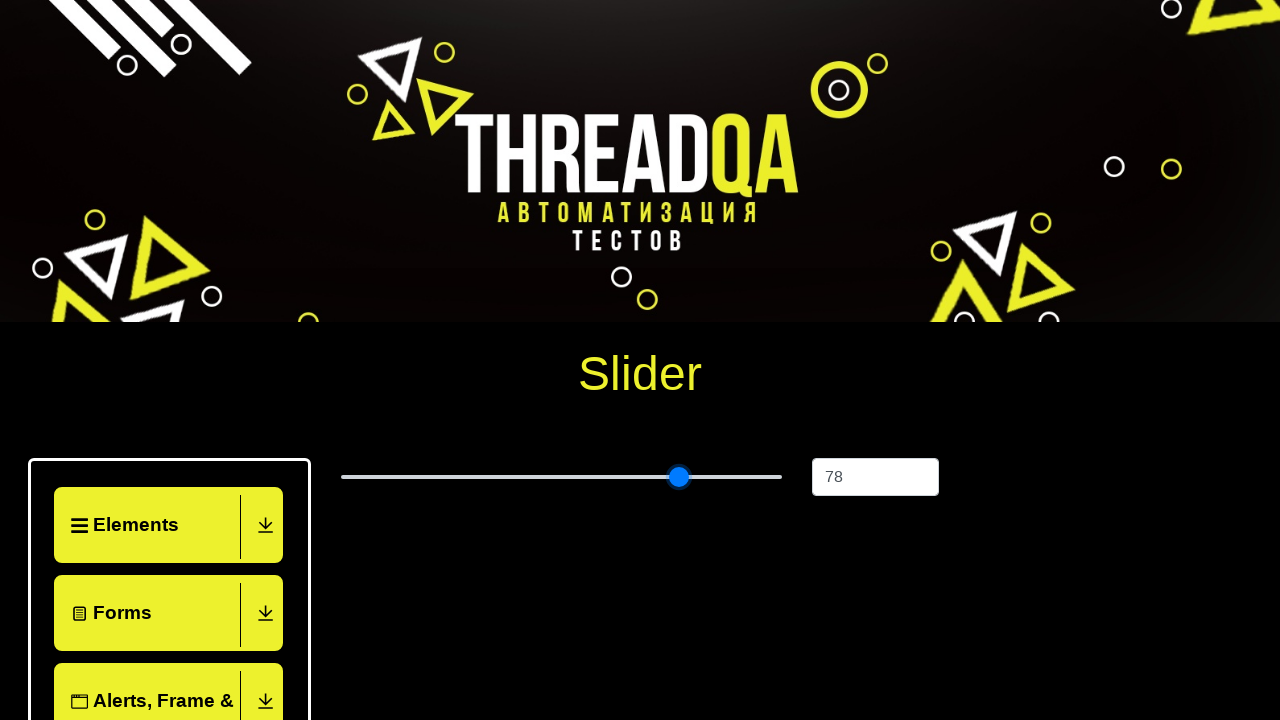

Pressed ArrowRight on slider (move 54/60) on xpath=//input[@class='range-slider range-slider--primary']
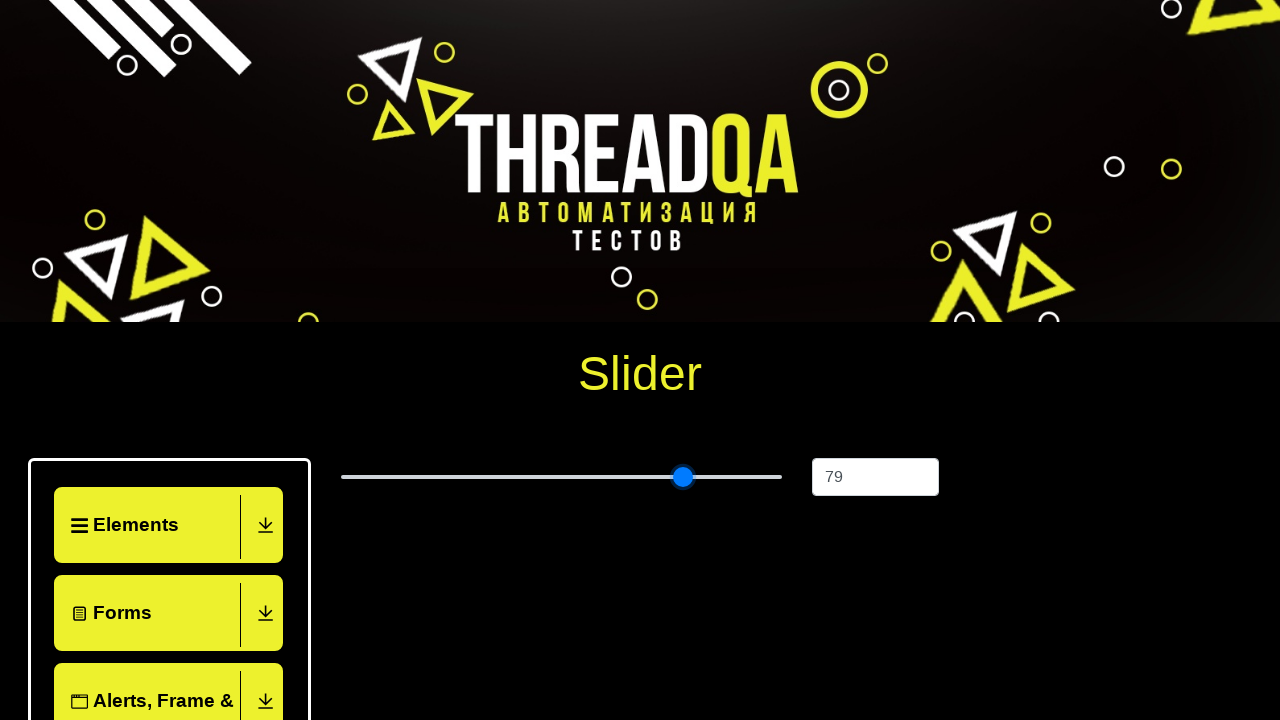

Pressed ArrowRight on slider (move 55/60) on xpath=//input[@class='range-slider range-slider--primary']
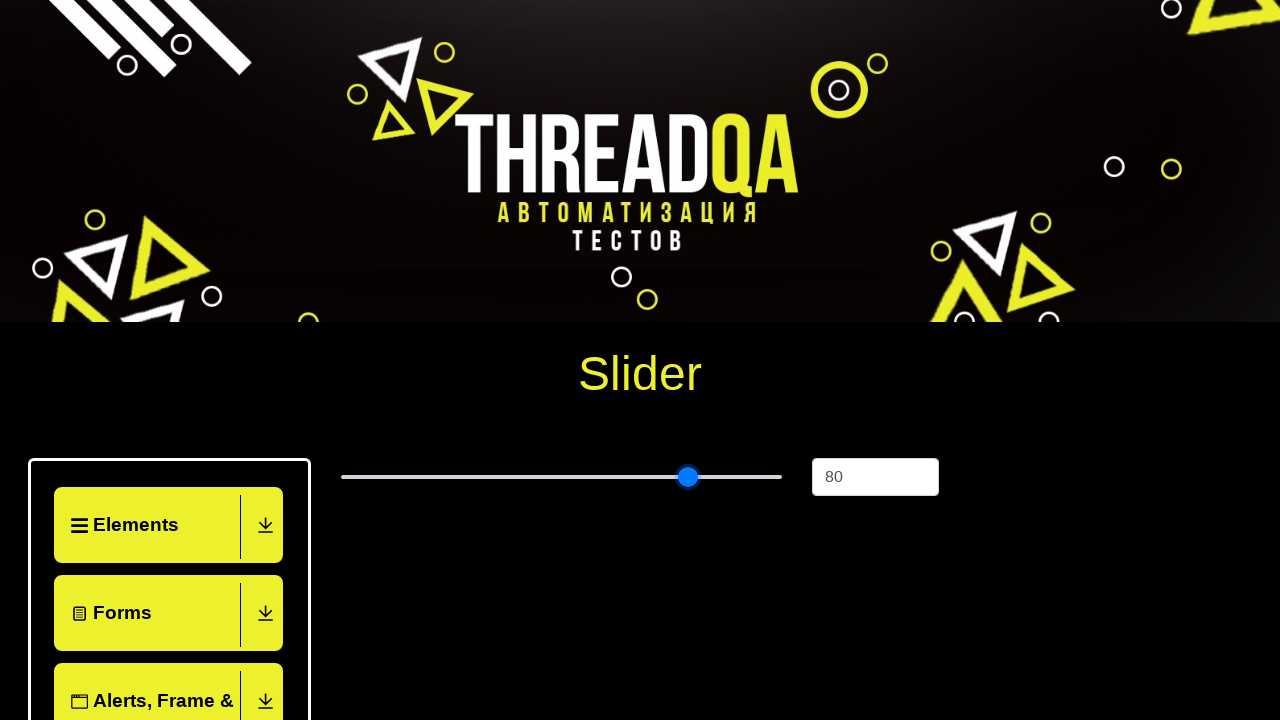

Pressed ArrowRight on slider (move 56/60) on xpath=//input[@class='range-slider range-slider--primary']
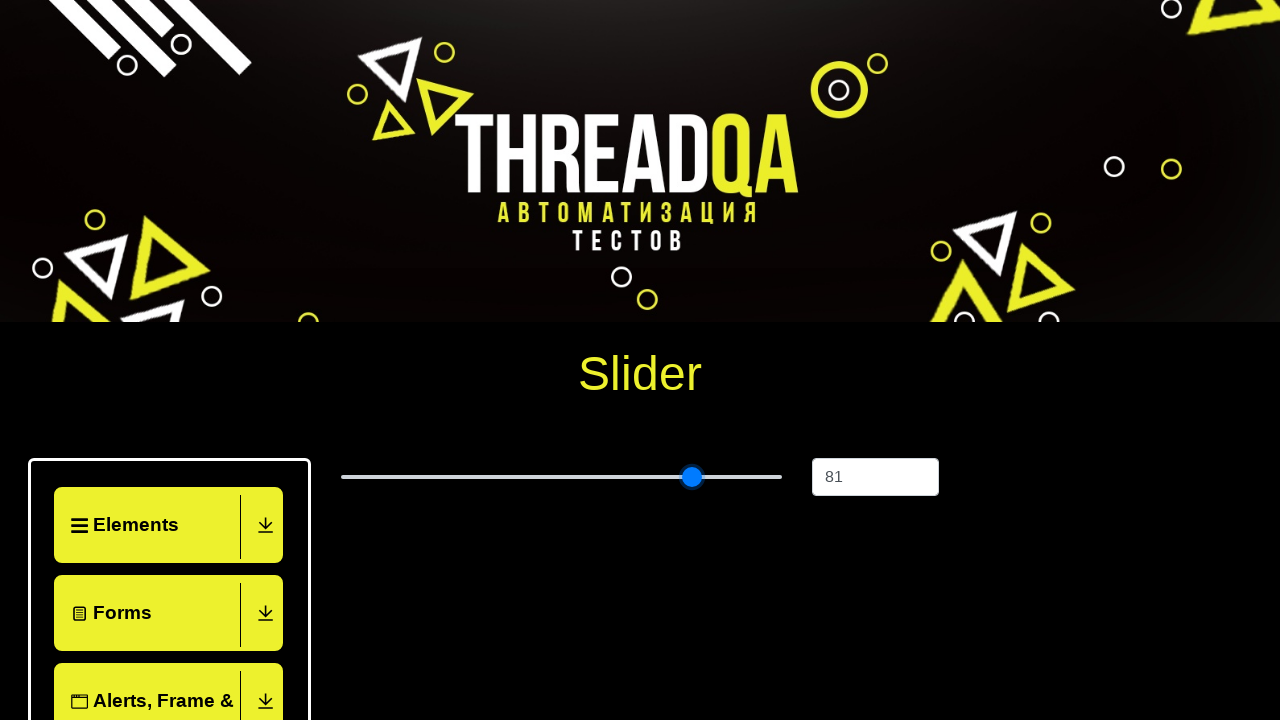

Pressed ArrowRight on slider (move 57/60) on xpath=//input[@class='range-slider range-slider--primary']
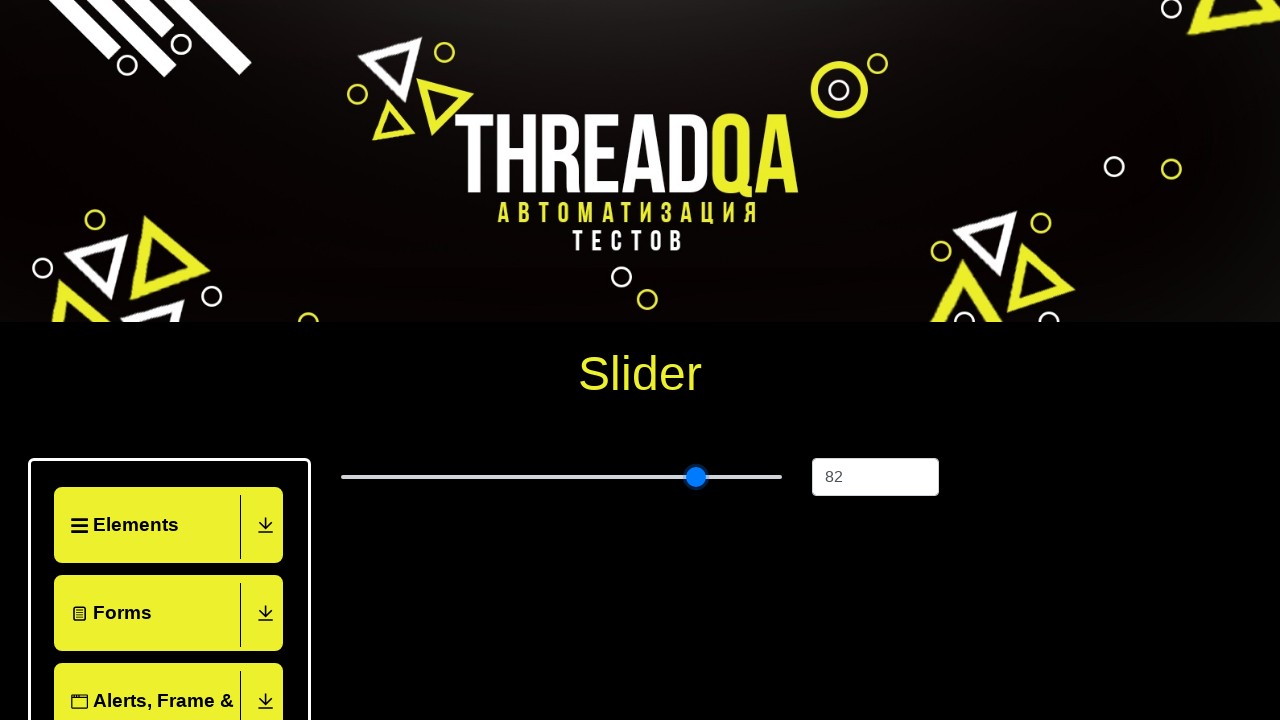

Pressed ArrowRight on slider (move 58/60) on xpath=//input[@class='range-slider range-slider--primary']
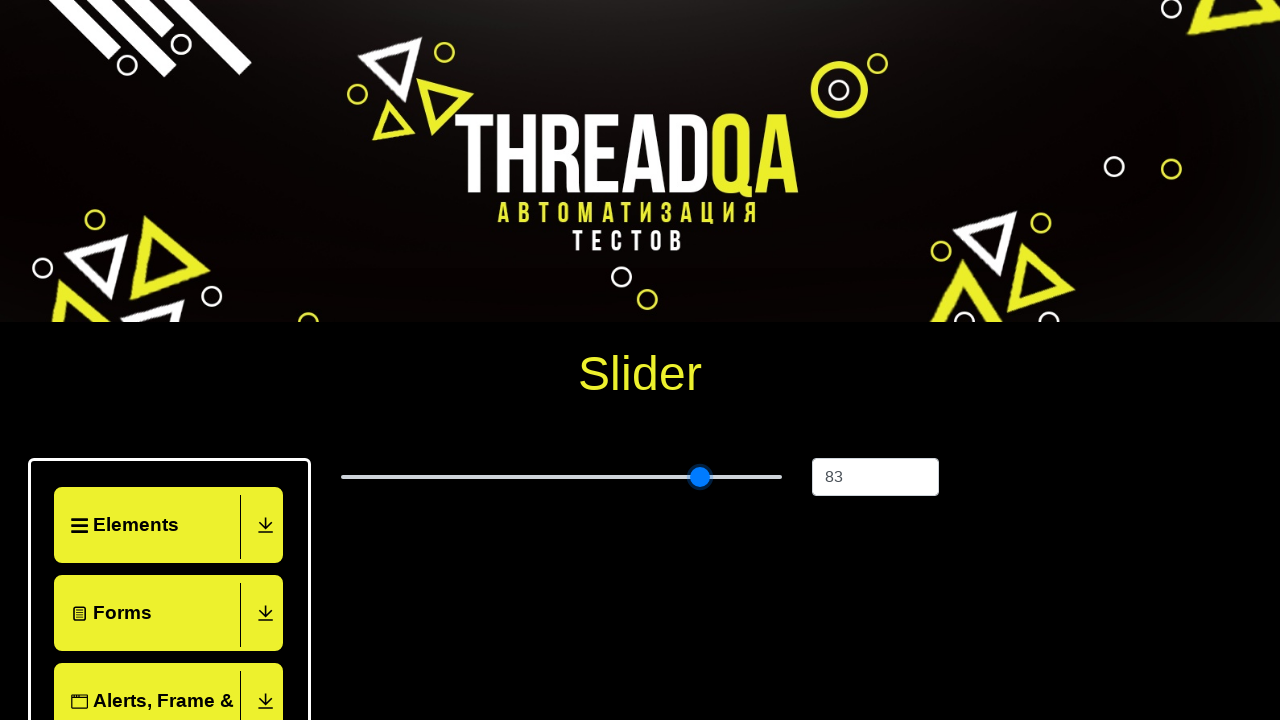

Pressed ArrowRight on slider (move 59/60) on xpath=//input[@class='range-slider range-slider--primary']
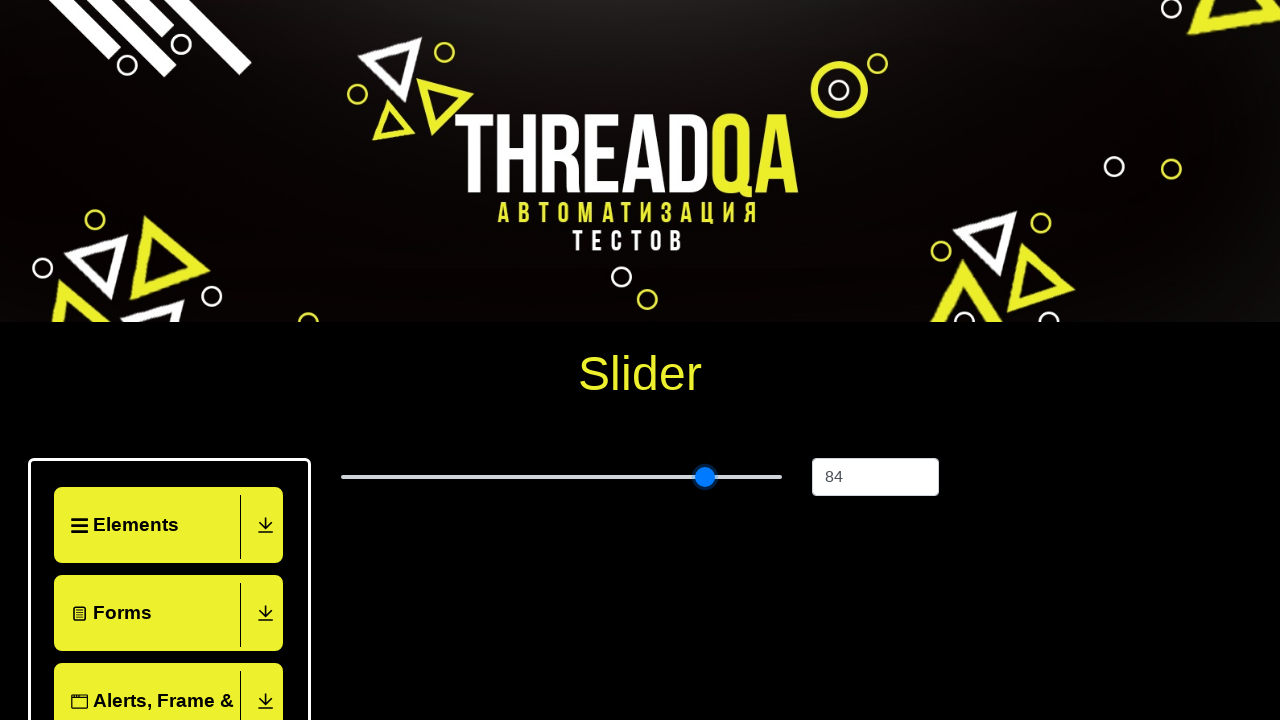

Pressed ArrowRight on slider (move 60/60) on xpath=//input[@class='range-slider range-slider--primary']
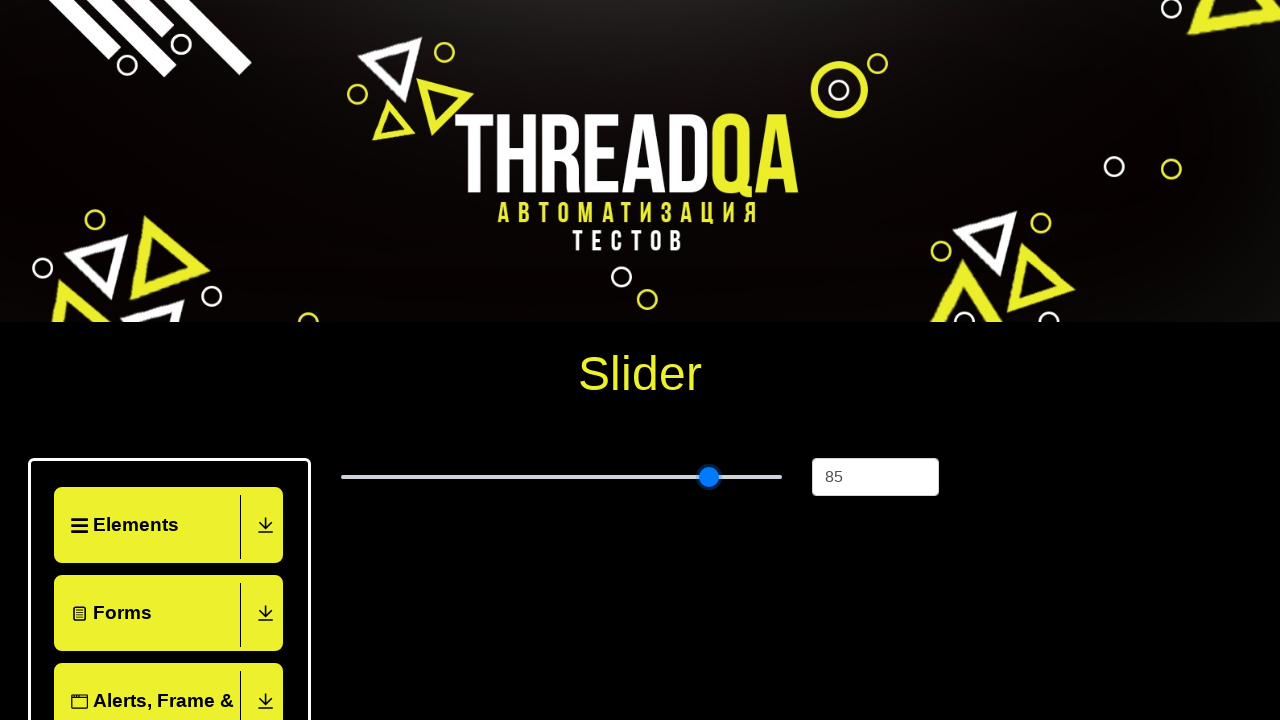

Located slider value display element
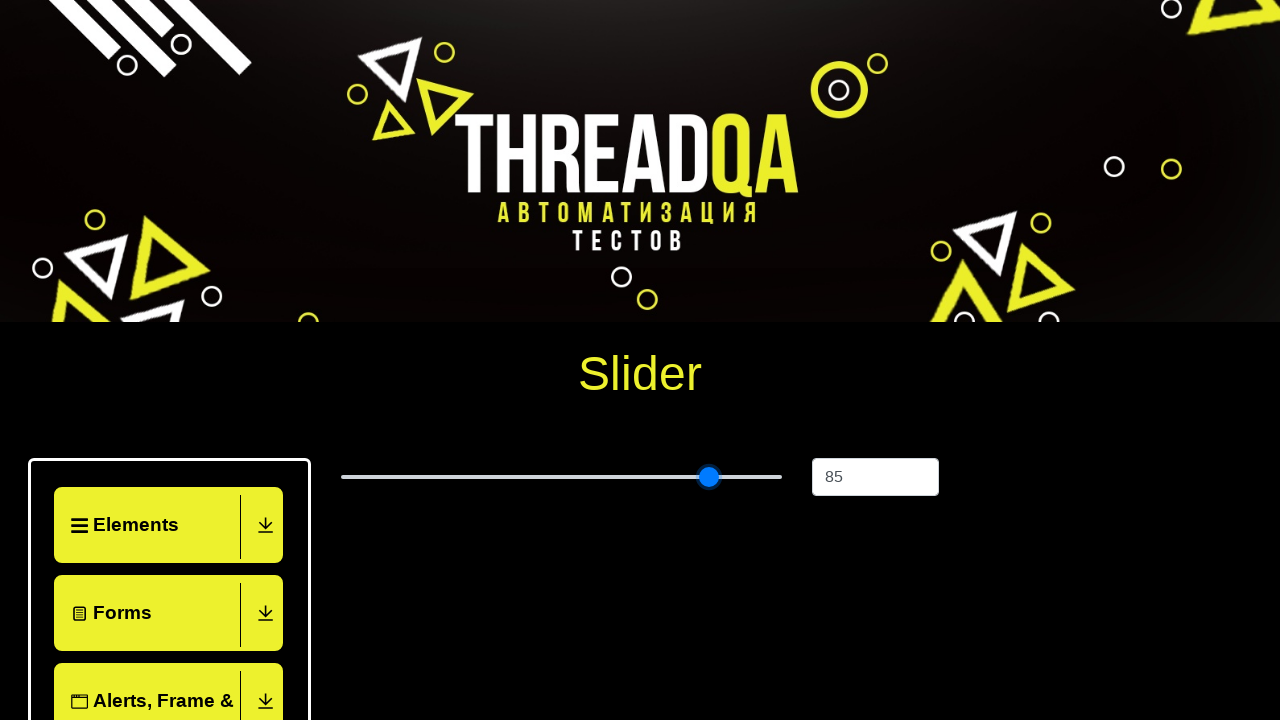

Retrieved final slider value: 85
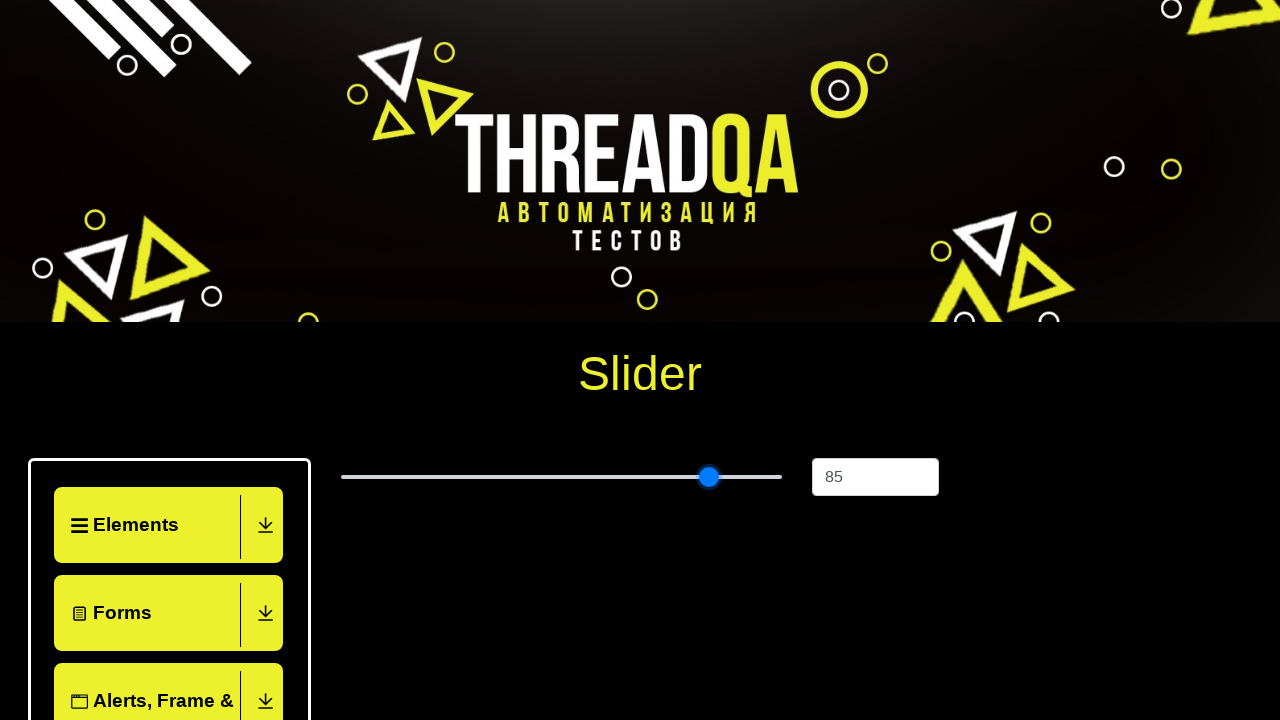

Verified slider value equals target value 85
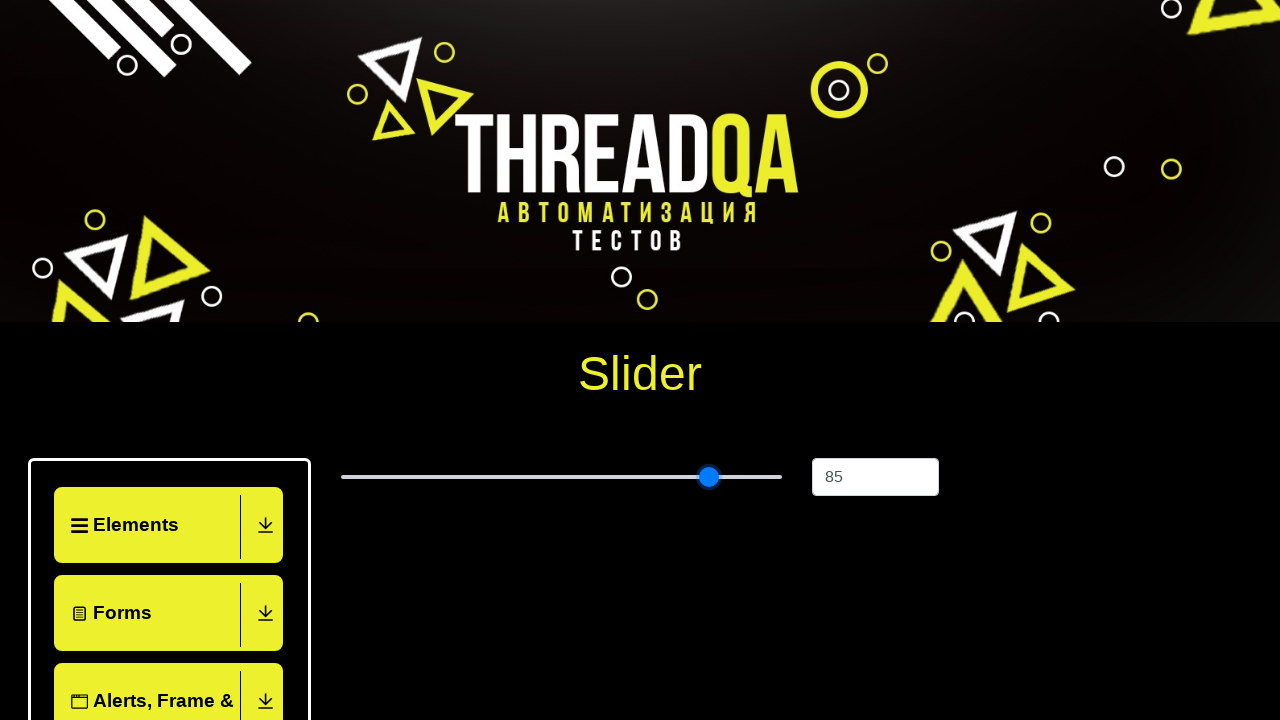

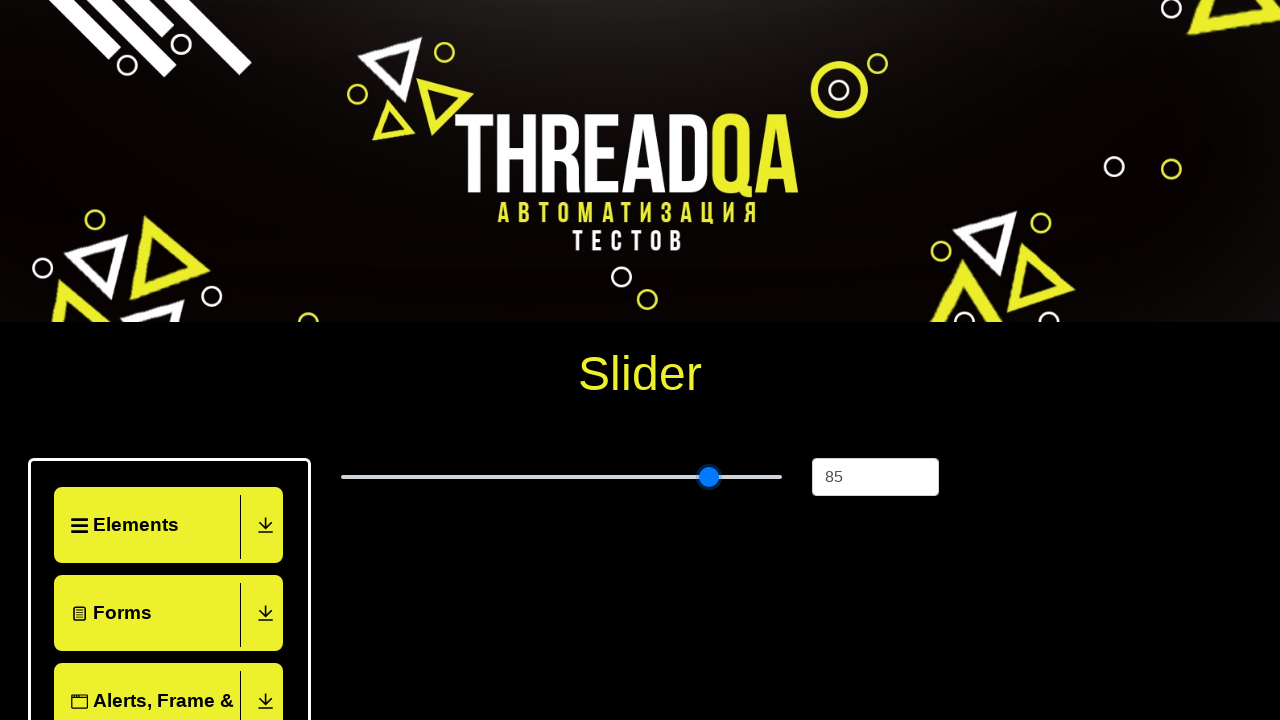